Tests slider functionality by moving it right 50 times and then left 20 times using a helper method pattern

Starting URL: https://seleniumui.moderntester.pl/slider.php

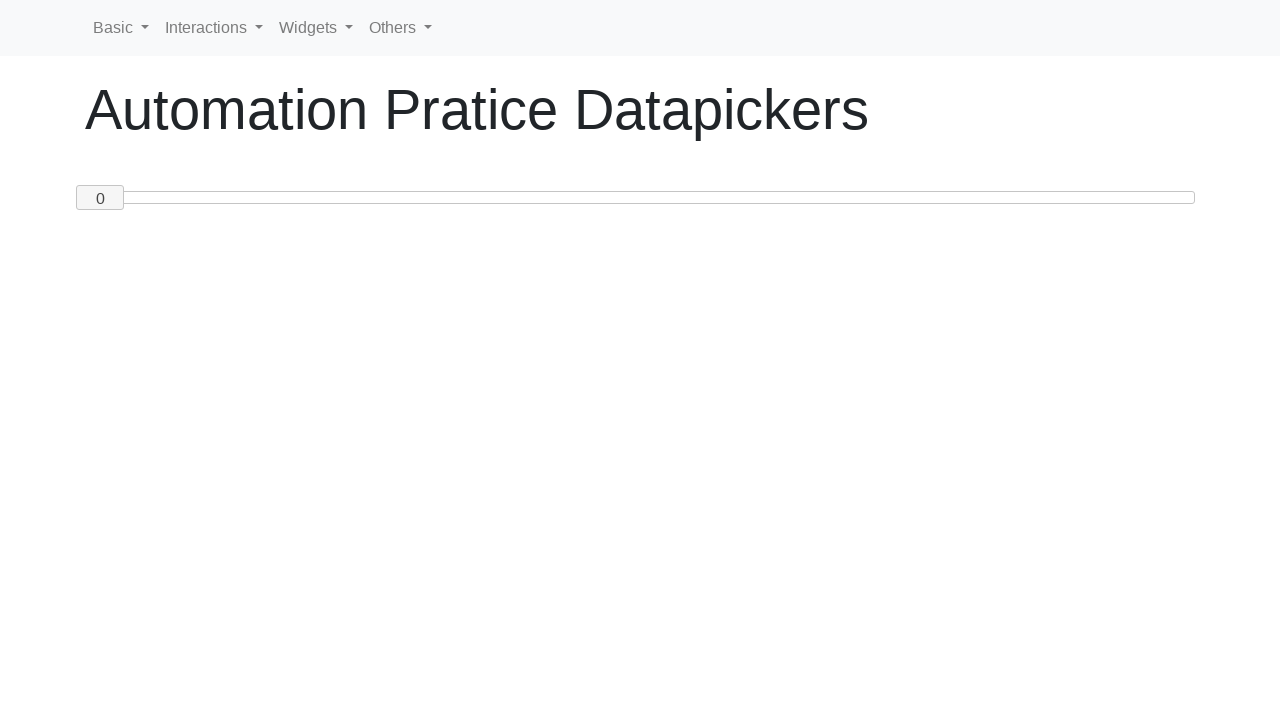

Located slider handle element
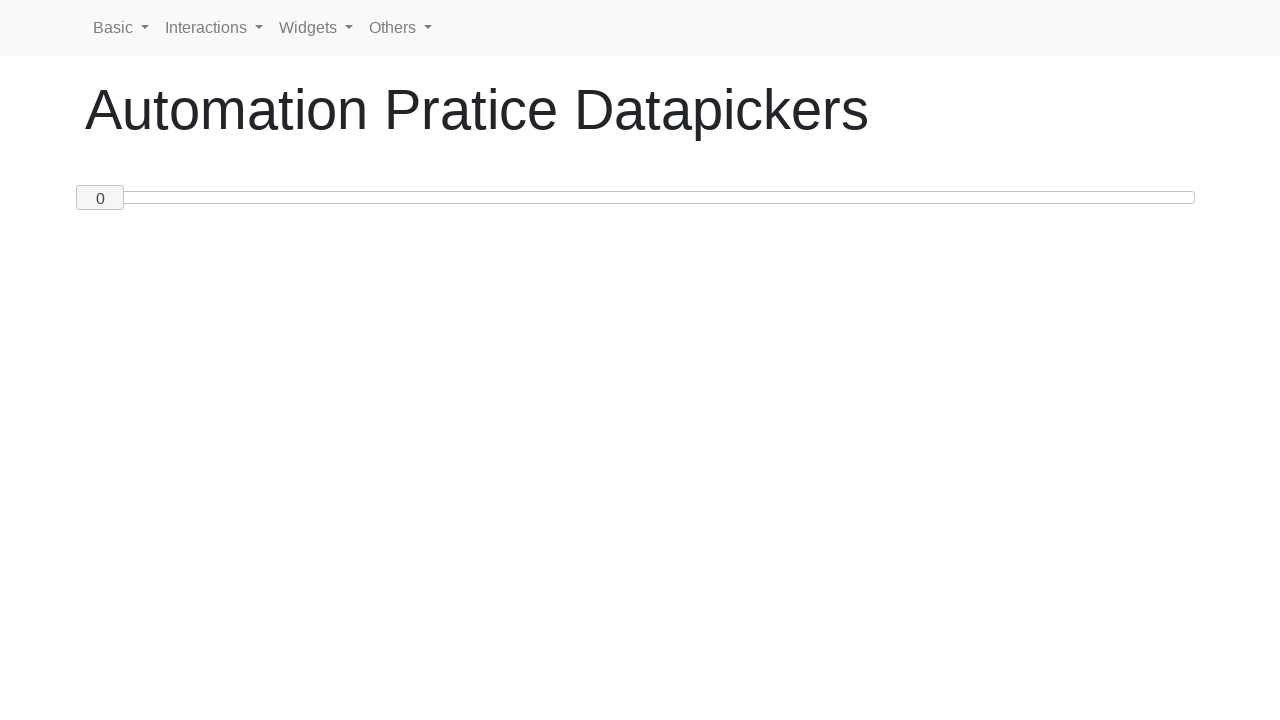

Moved slider right (press 1/50) on #custom-handle
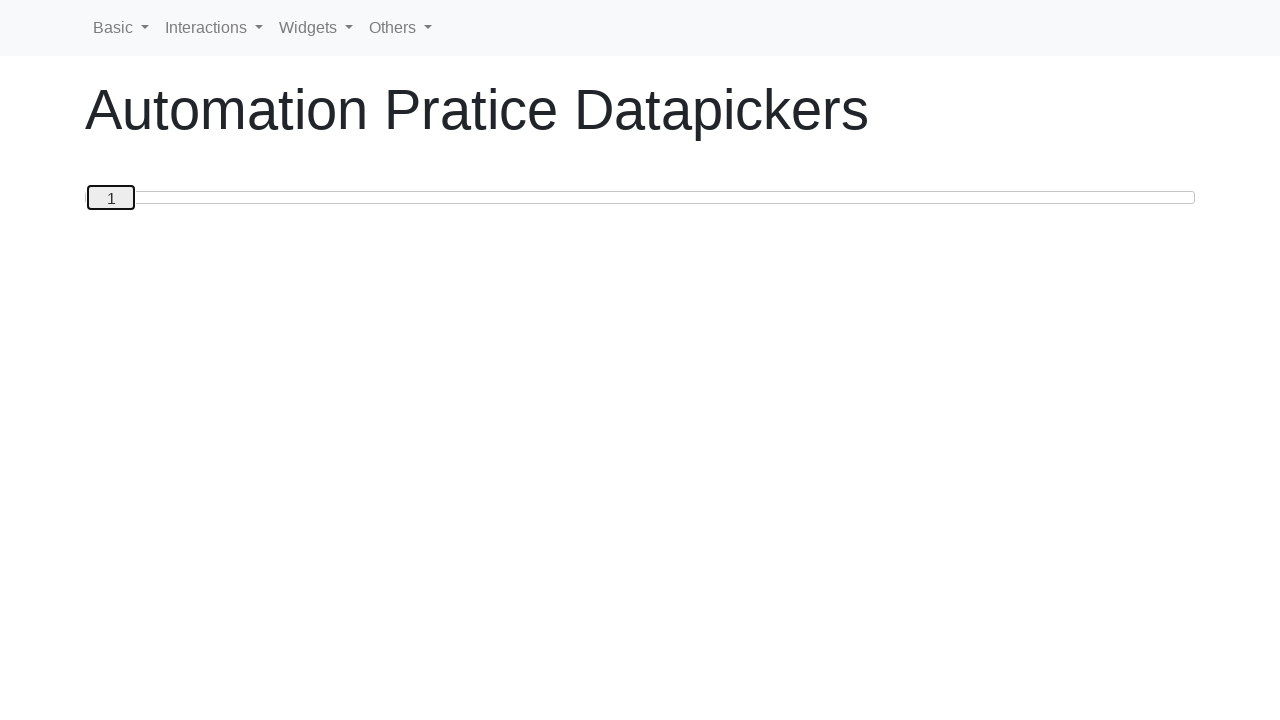

Moved slider right (press 2/50) on #custom-handle
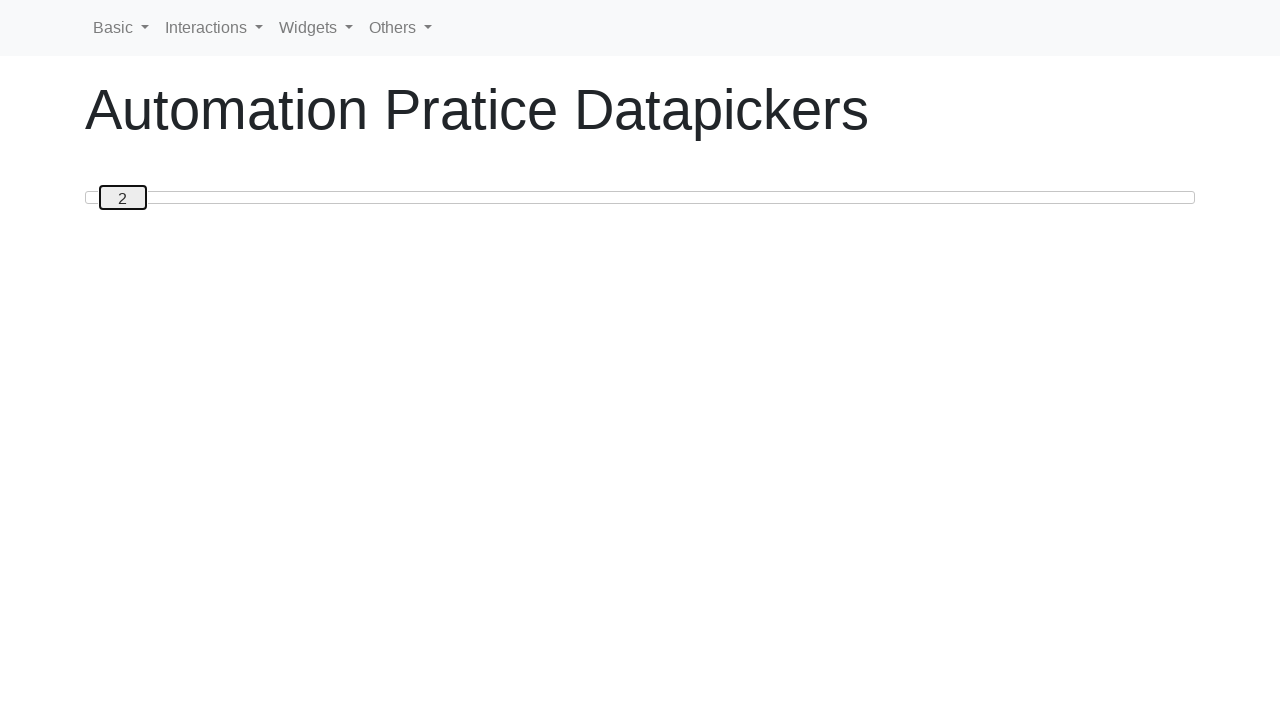

Moved slider right (press 3/50) on #custom-handle
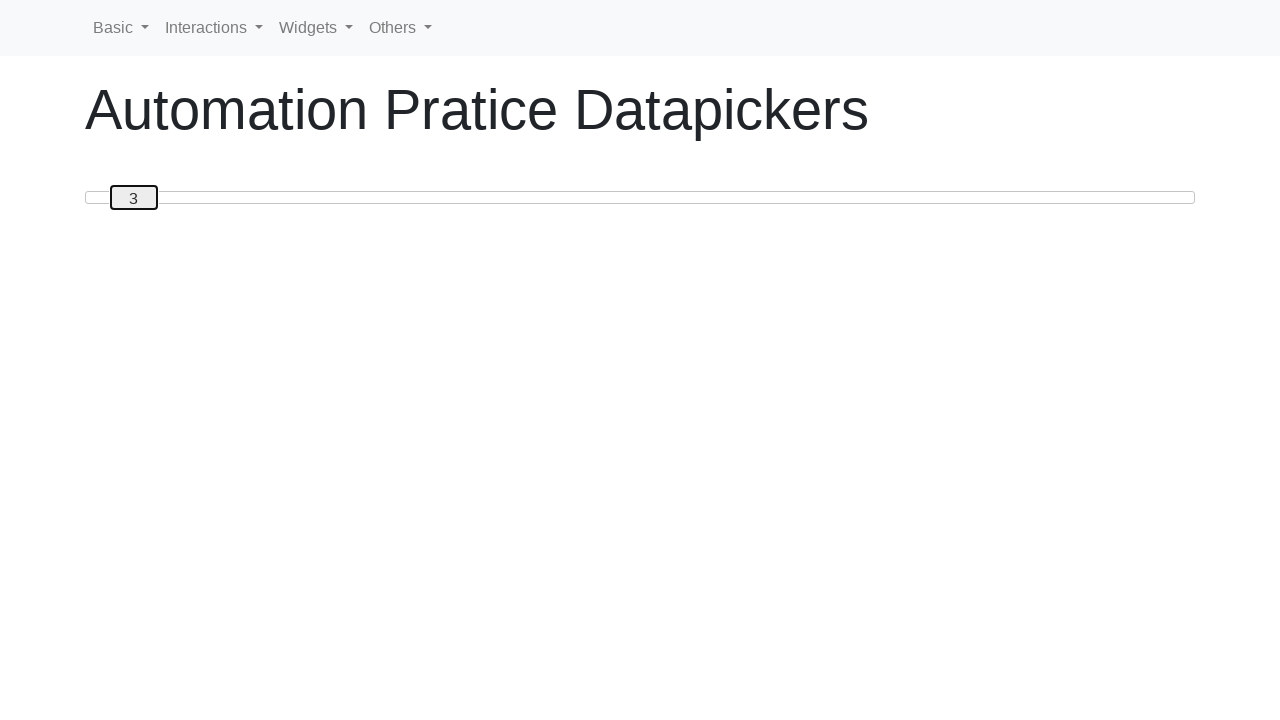

Moved slider right (press 4/50) on #custom-handle
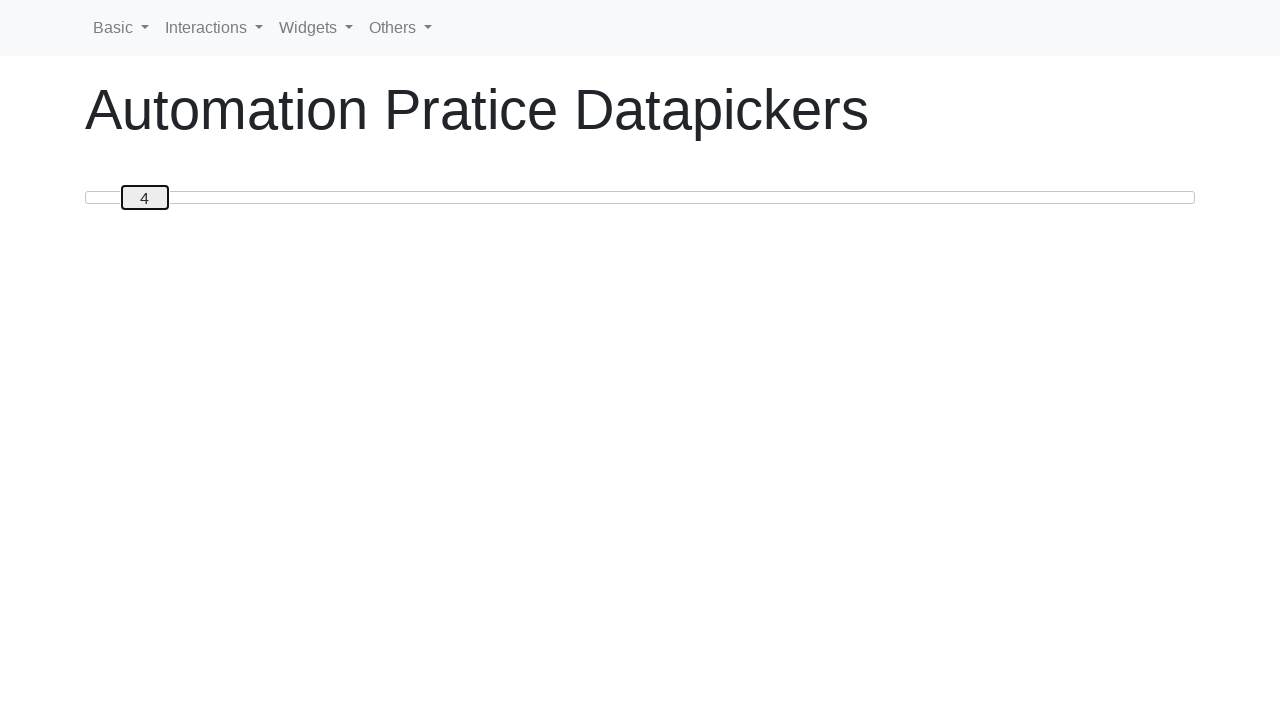

Moved slider right (press 5/50) on #custom-handle
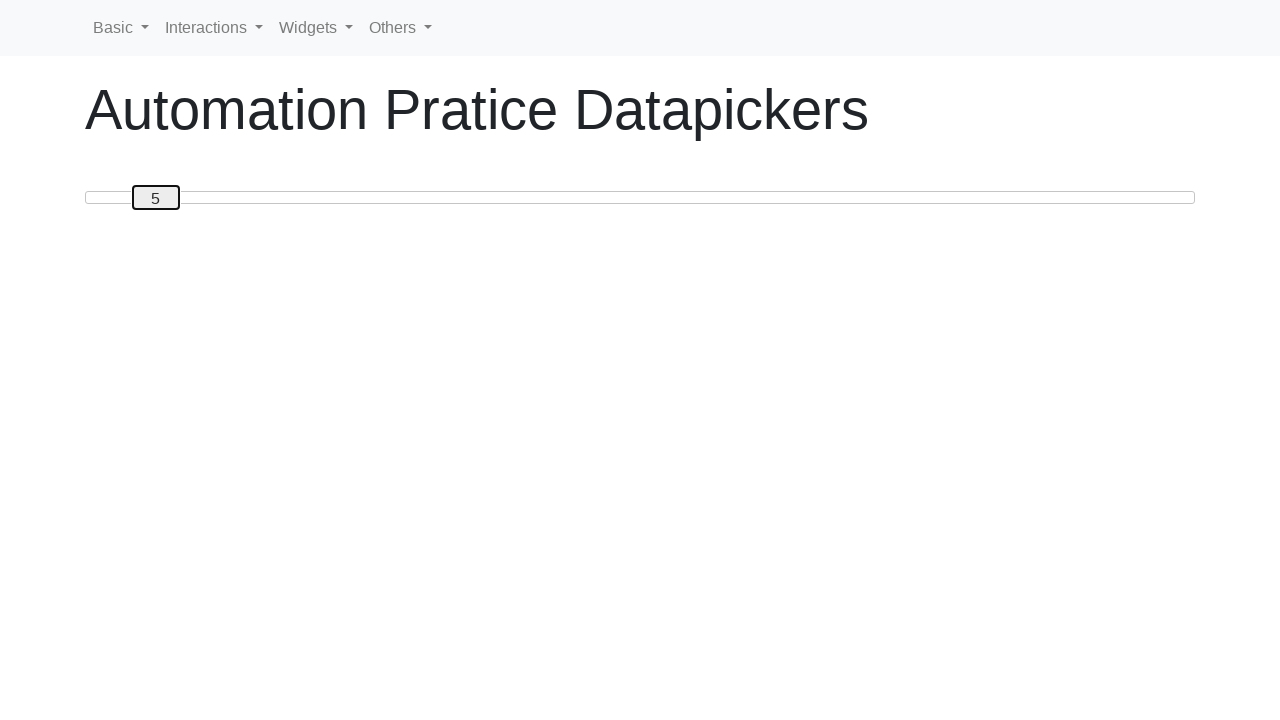

Moved slider right (press 6/50) on #custom-handle
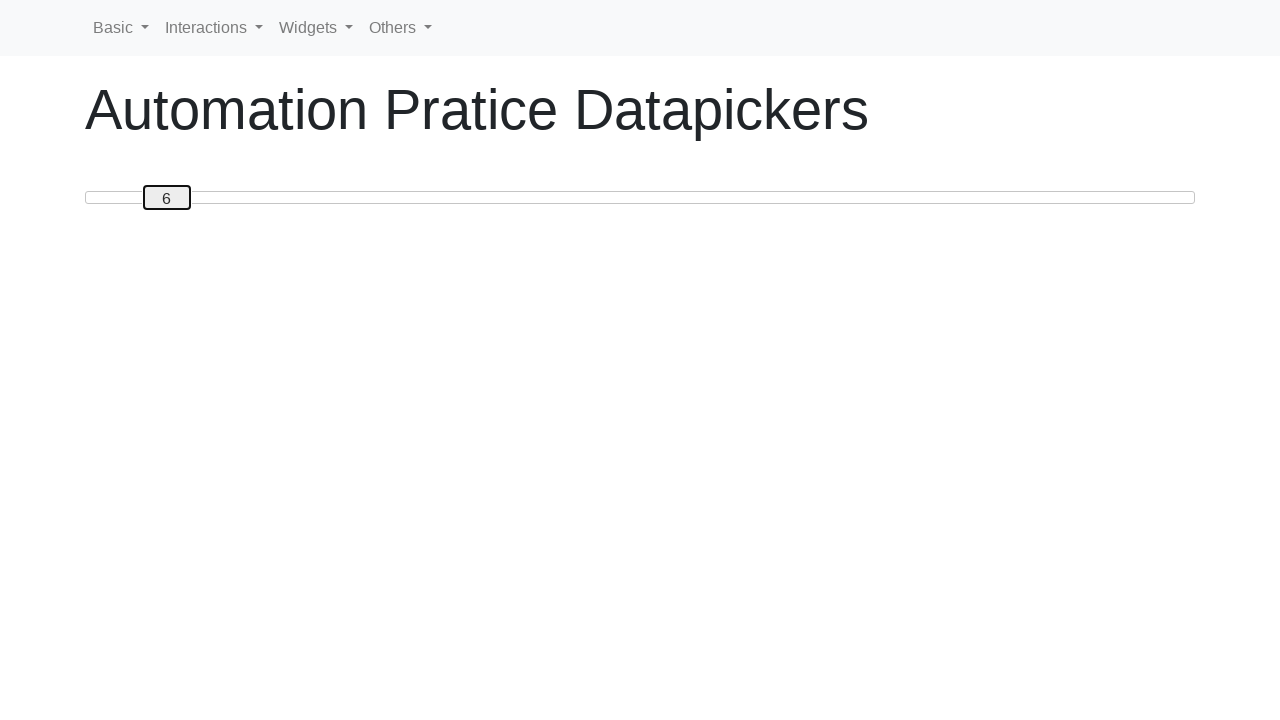

Moved slider right (press 7/50) on #custom-handle
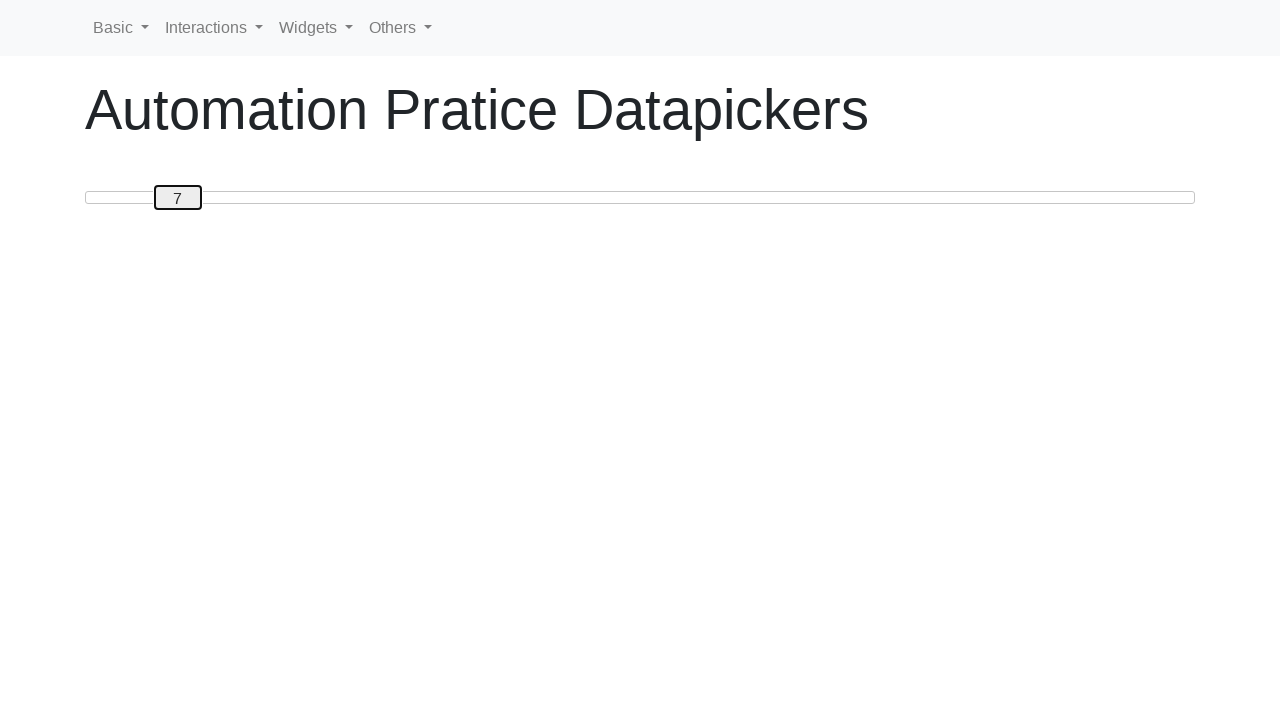

Moved slider right (press 8/50) on #custom-handle
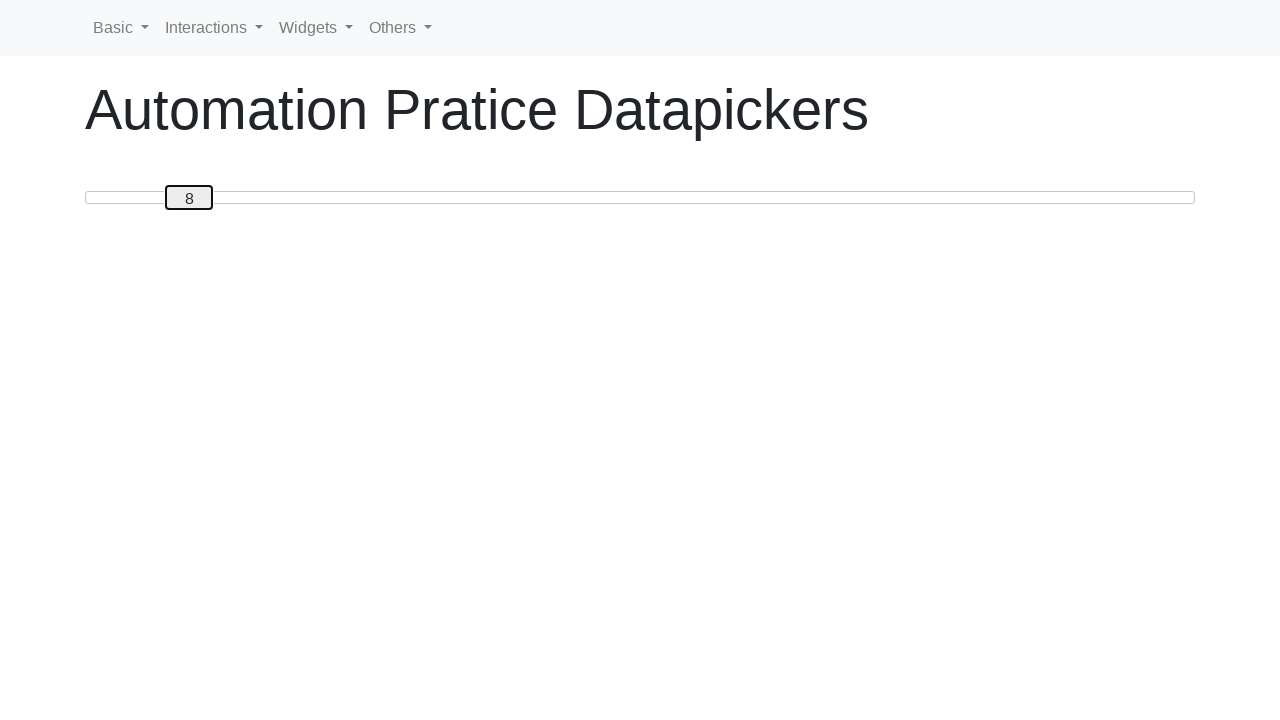

Moved slider right (press 9/50) on #custom-handle
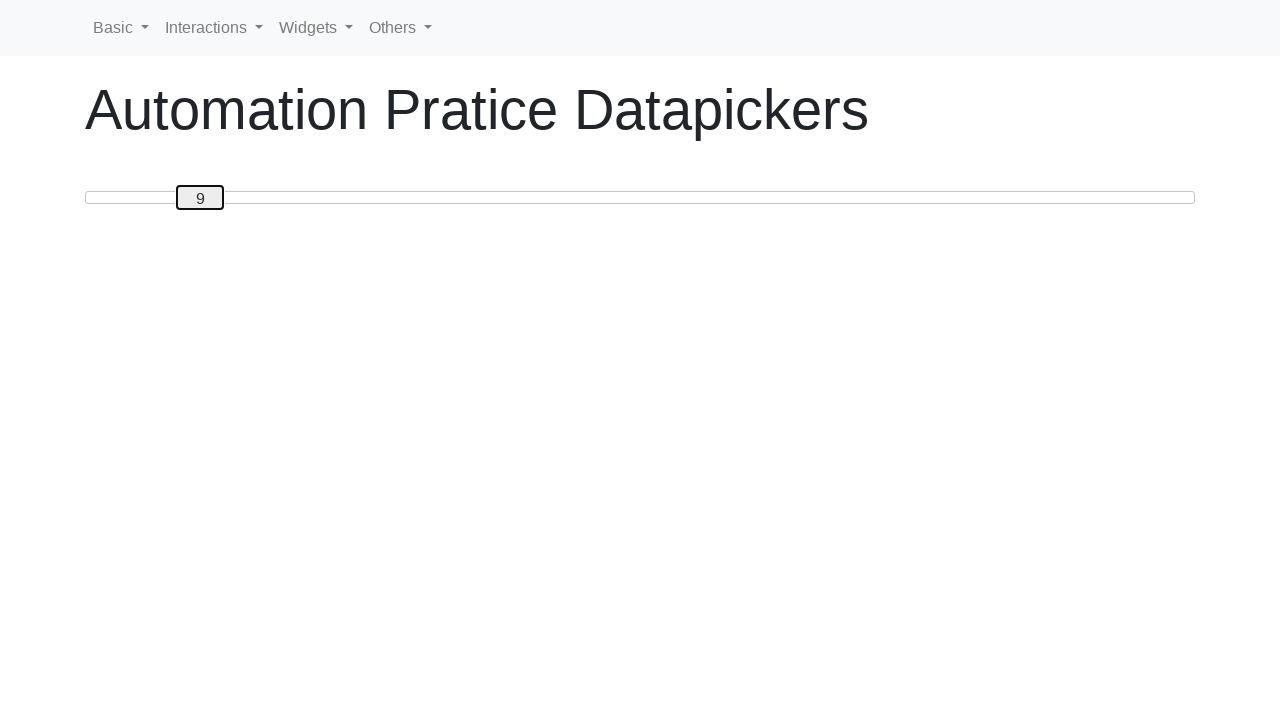

Moved slider right (press 10/50) on #custom-handle
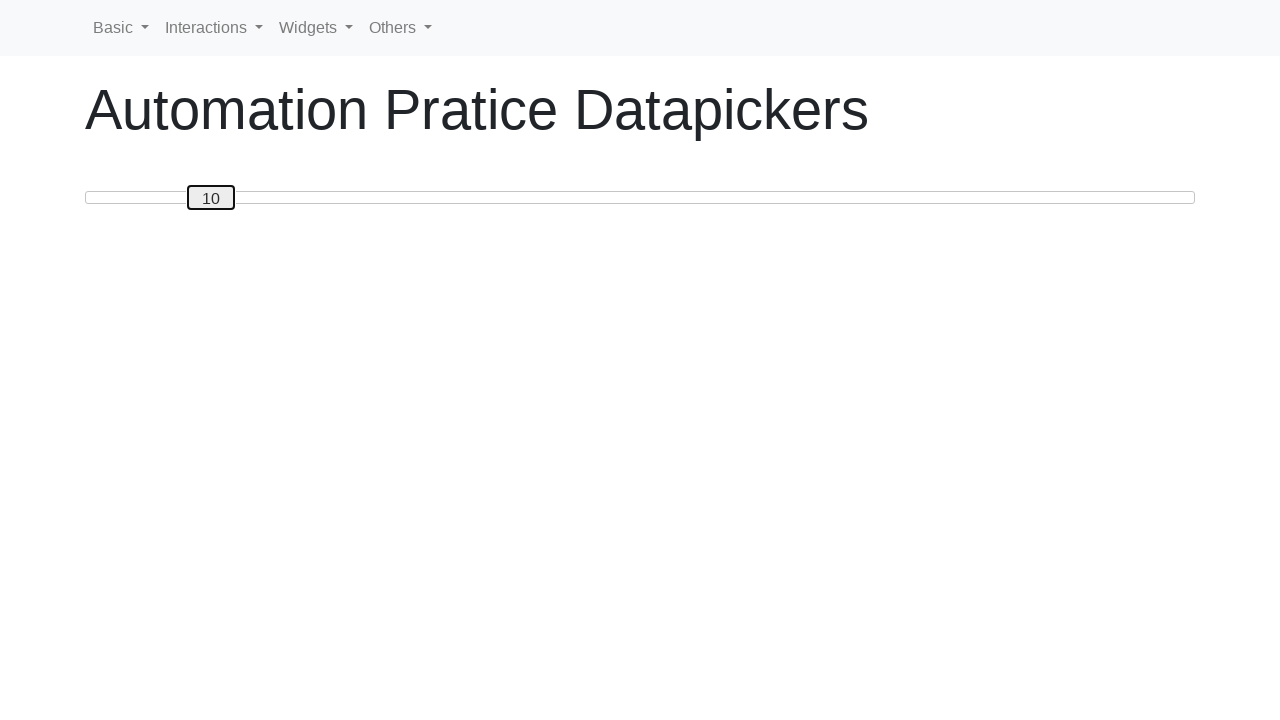

Moved slider right (press 11/50) on #custom-handle
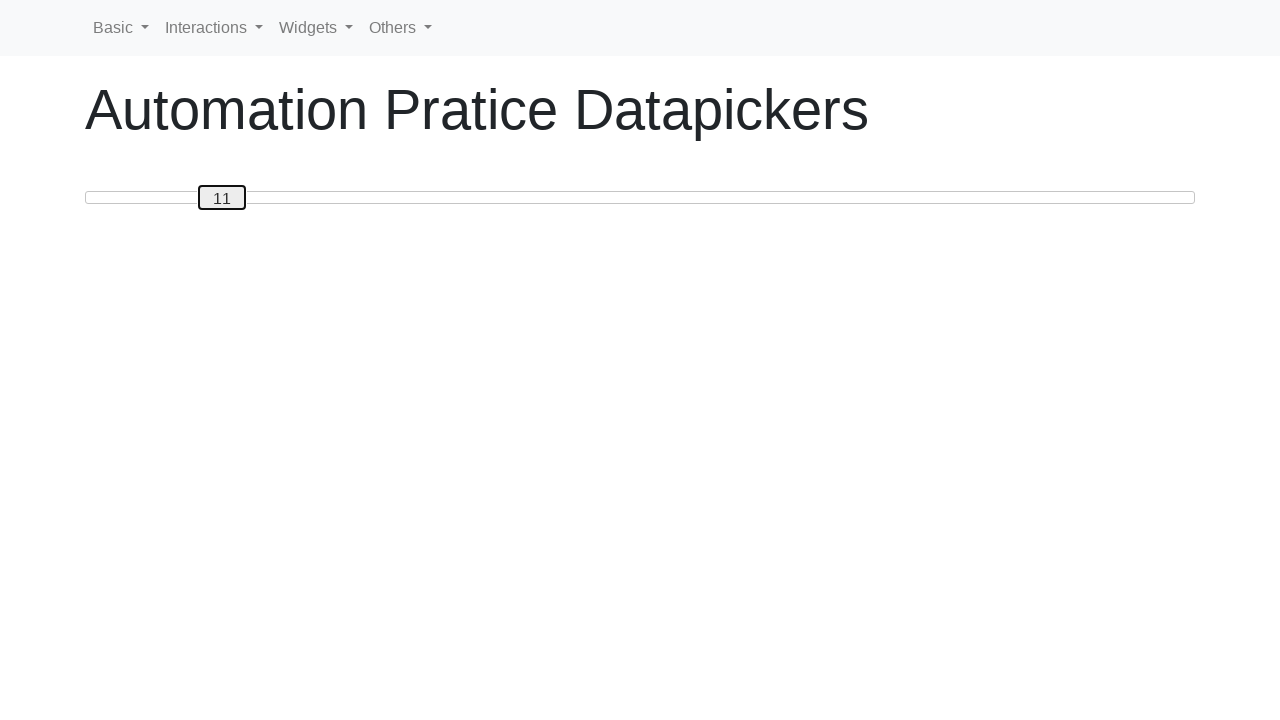

Moved slider right (press 12/50) on #custom-handle
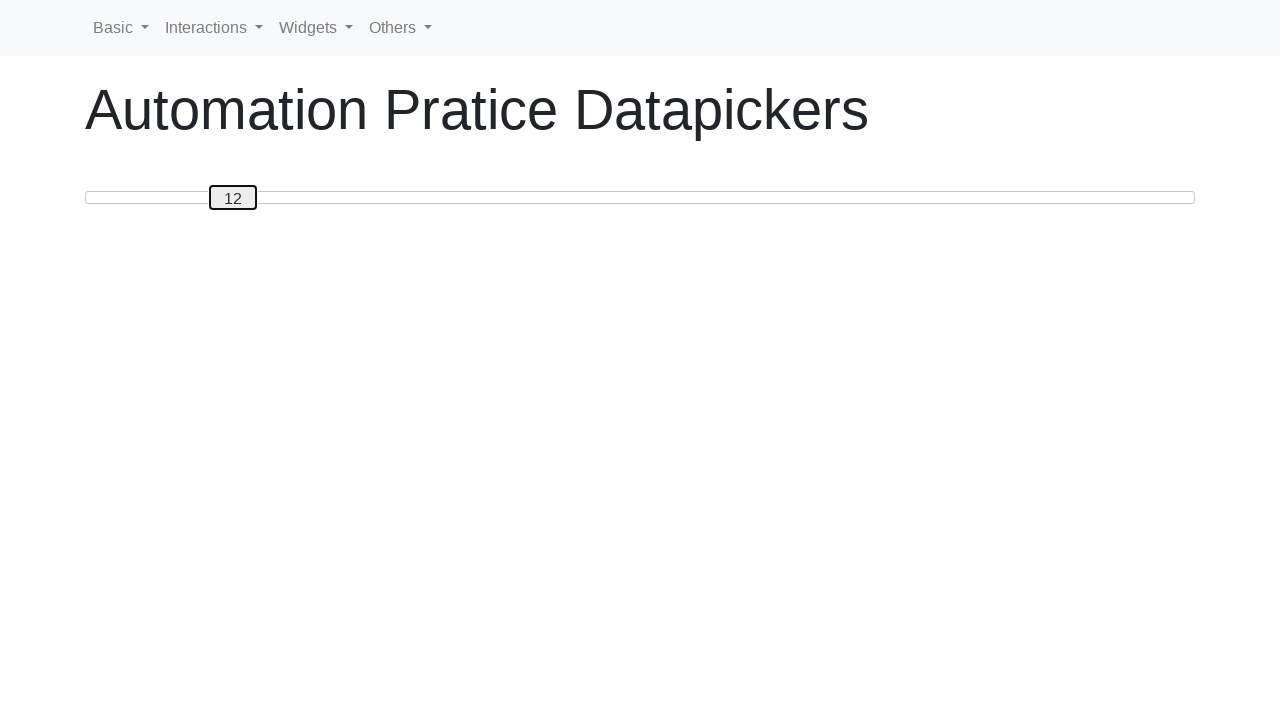

Moved slider right (press 13/50) on #custom-handle
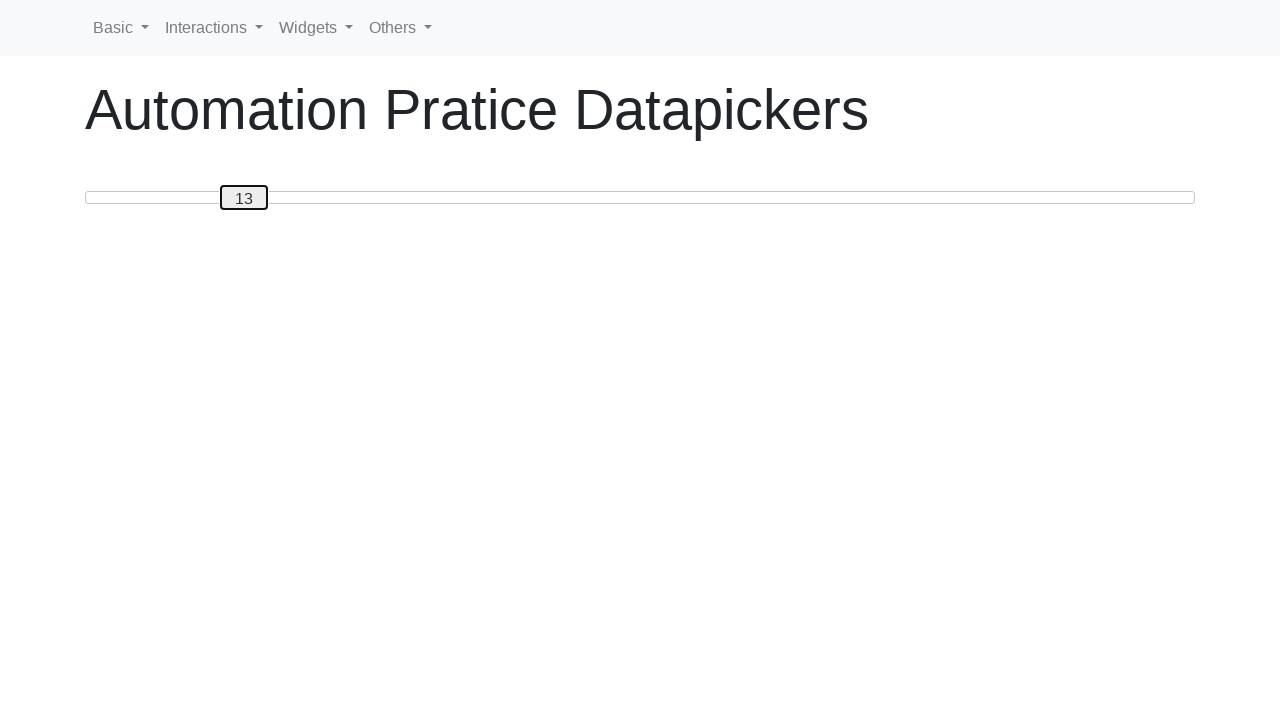

Moved slider right (press 14/50) on #custom-handle
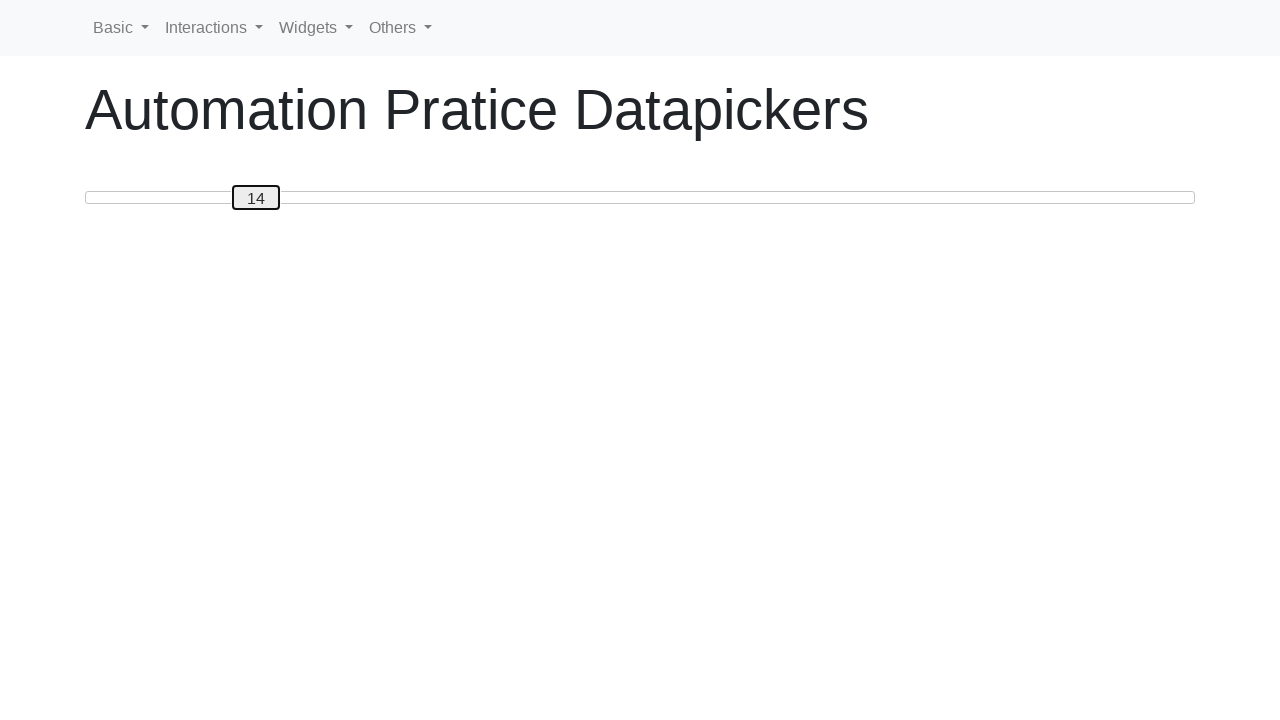

Moved slider right (press 15/50) on #custom-handle
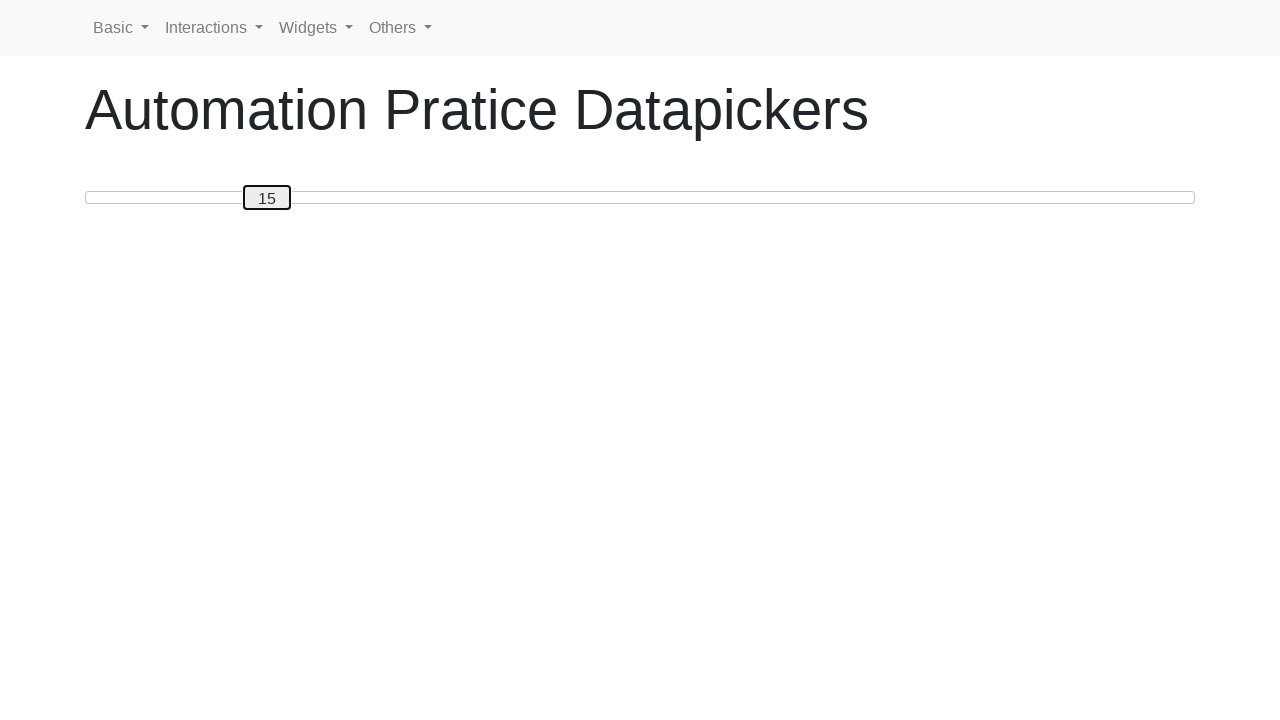

Moved slider right (press 16/50) on #custom-handle
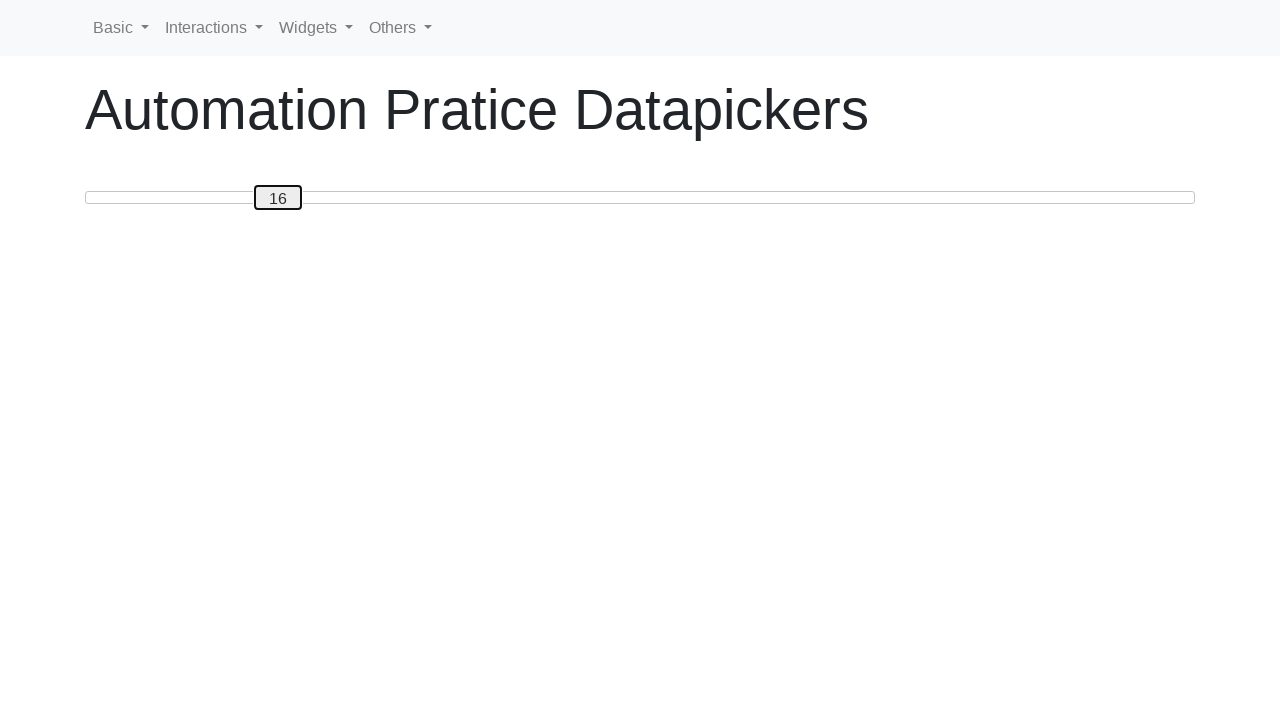

Moved slider right (press 17/50) on #custom-handle
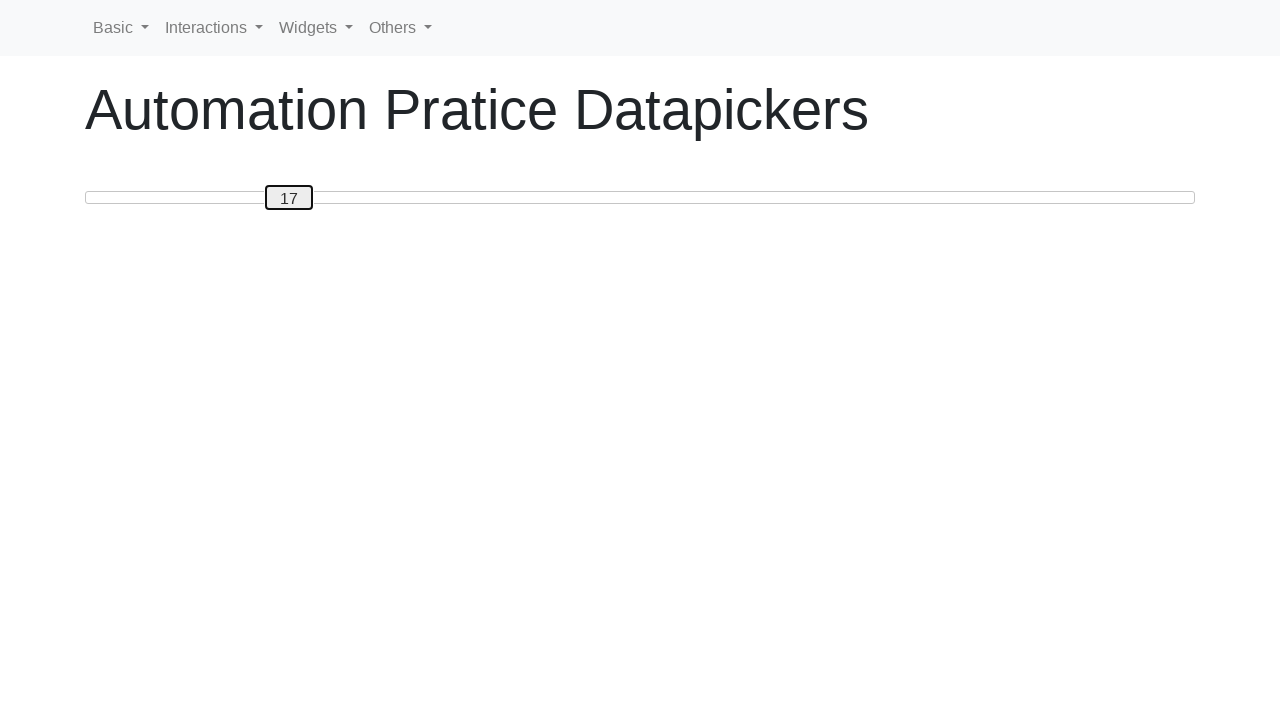

Moved slider right (press 18/50) on #custom-handle
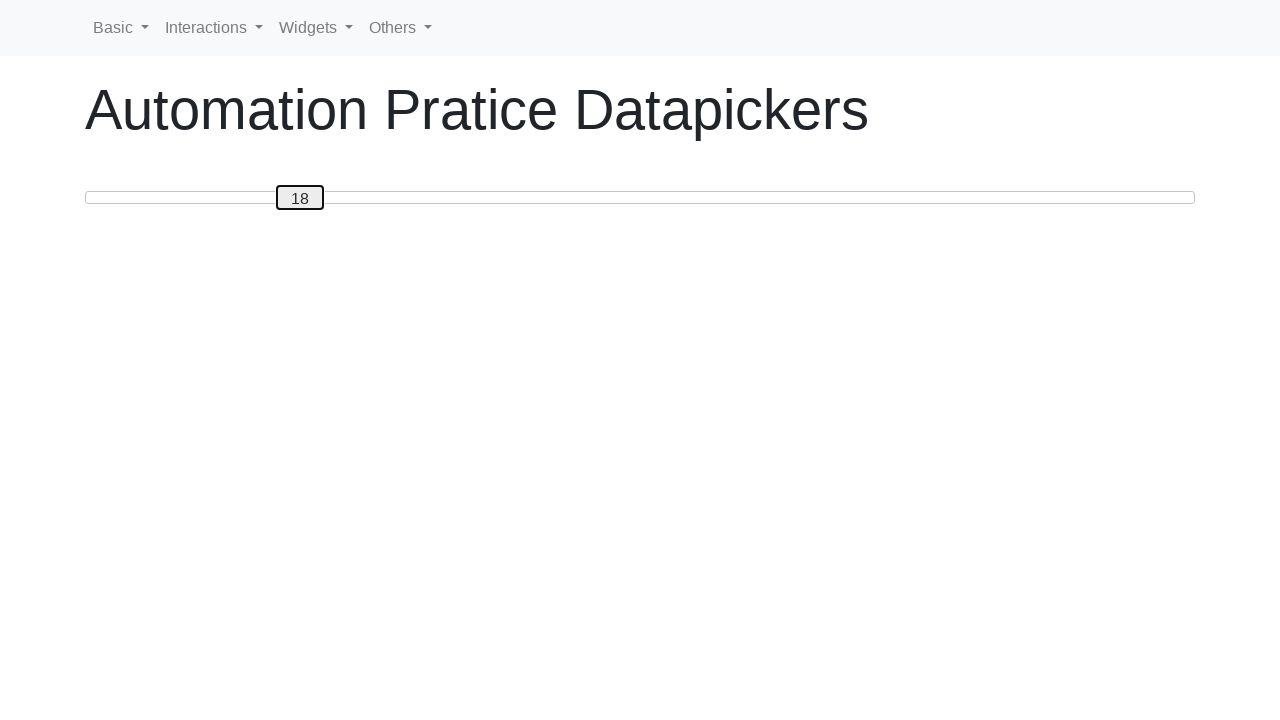

Moved slider right (press 19/50) on #custom-handle
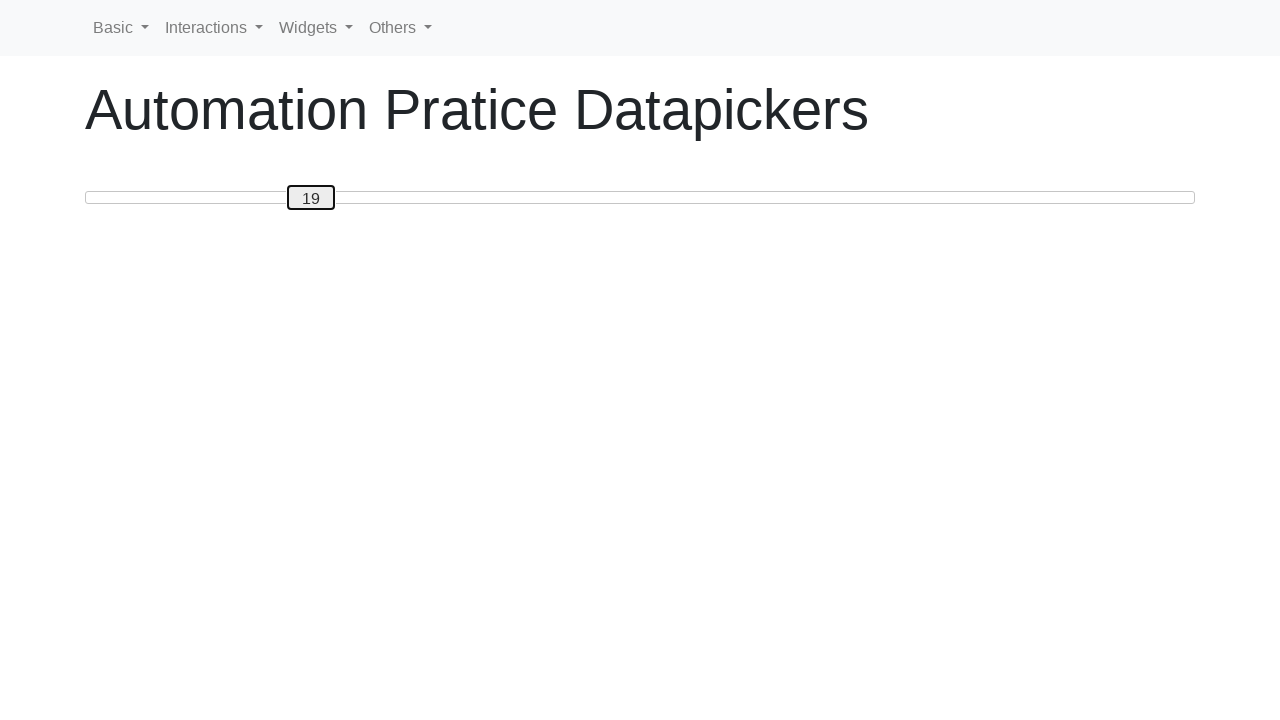

Moved slider right (press 20/50) on #custom-handle
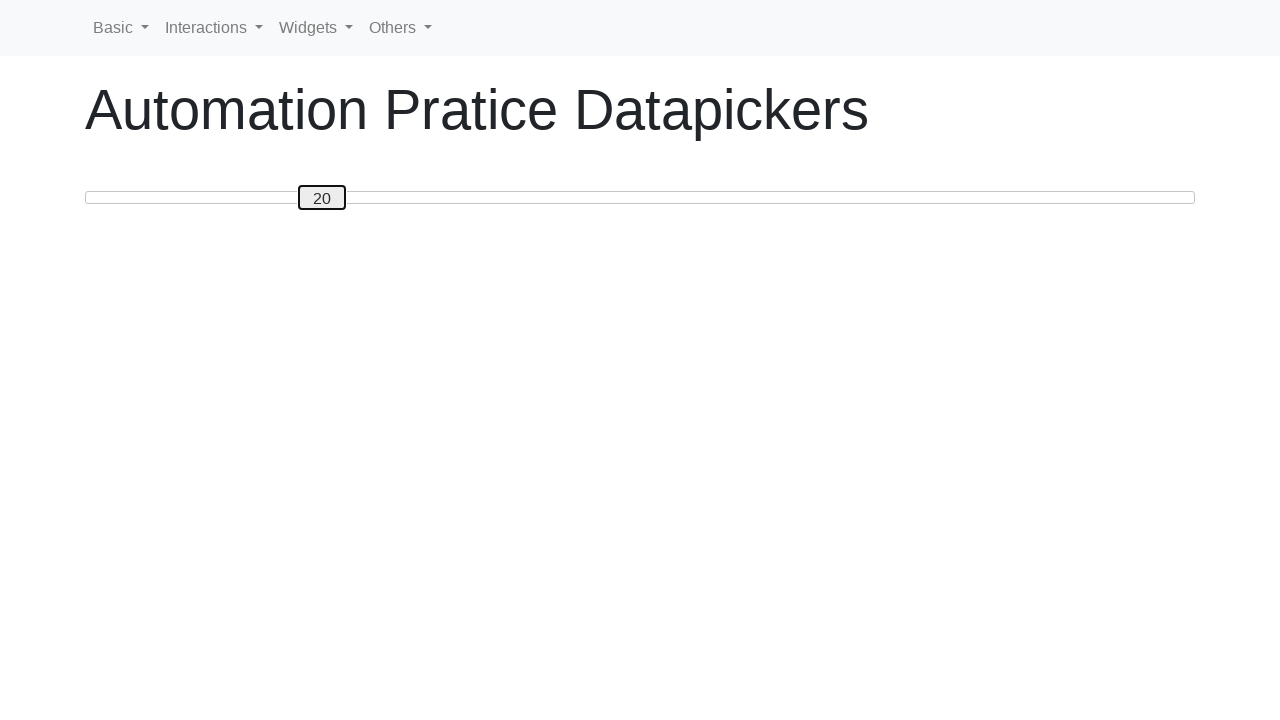

Moved slider right (press 21/50) on #custom-handle
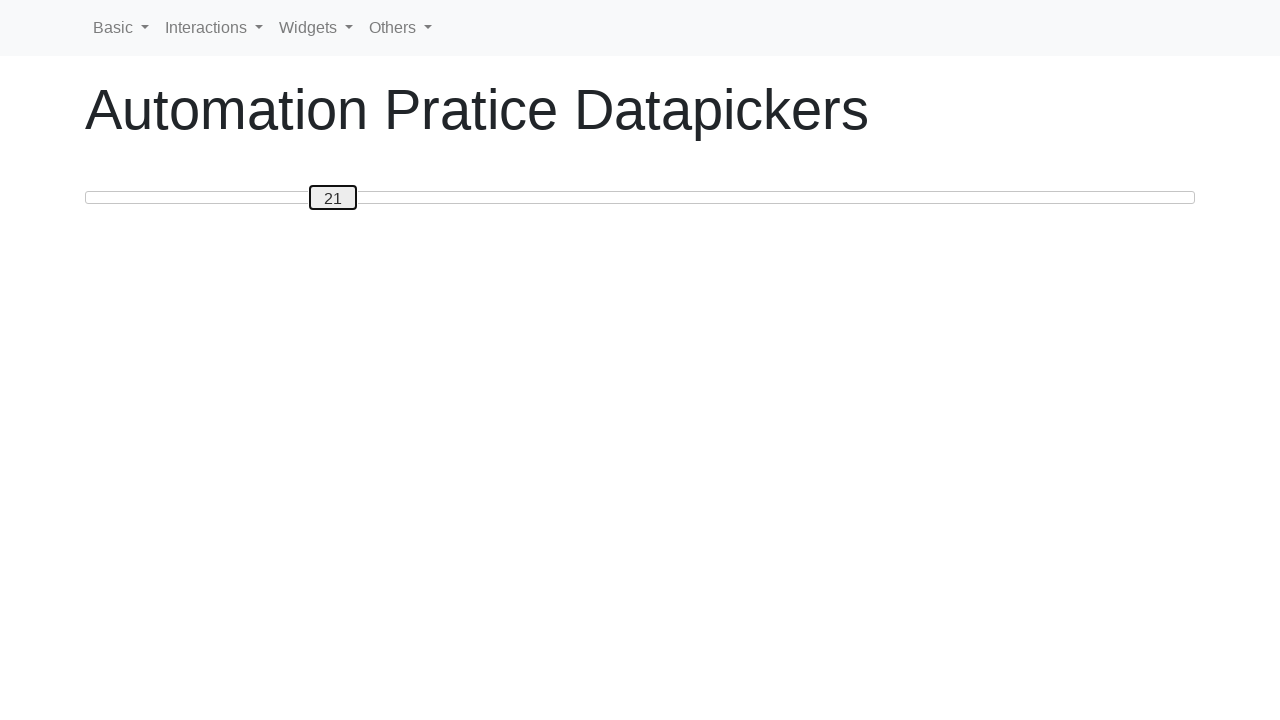

Moved slider right (press 22/50) on #custom-handle
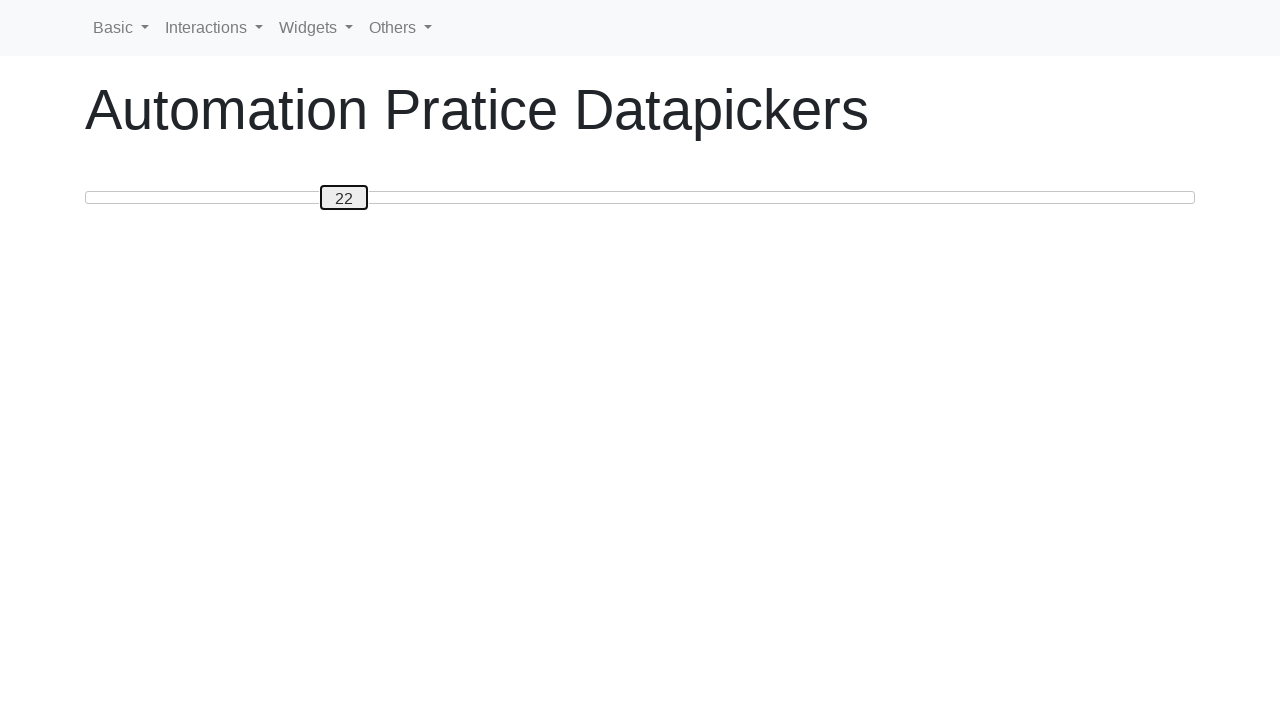

Moved slider right (press 23/50) on #custom-handle
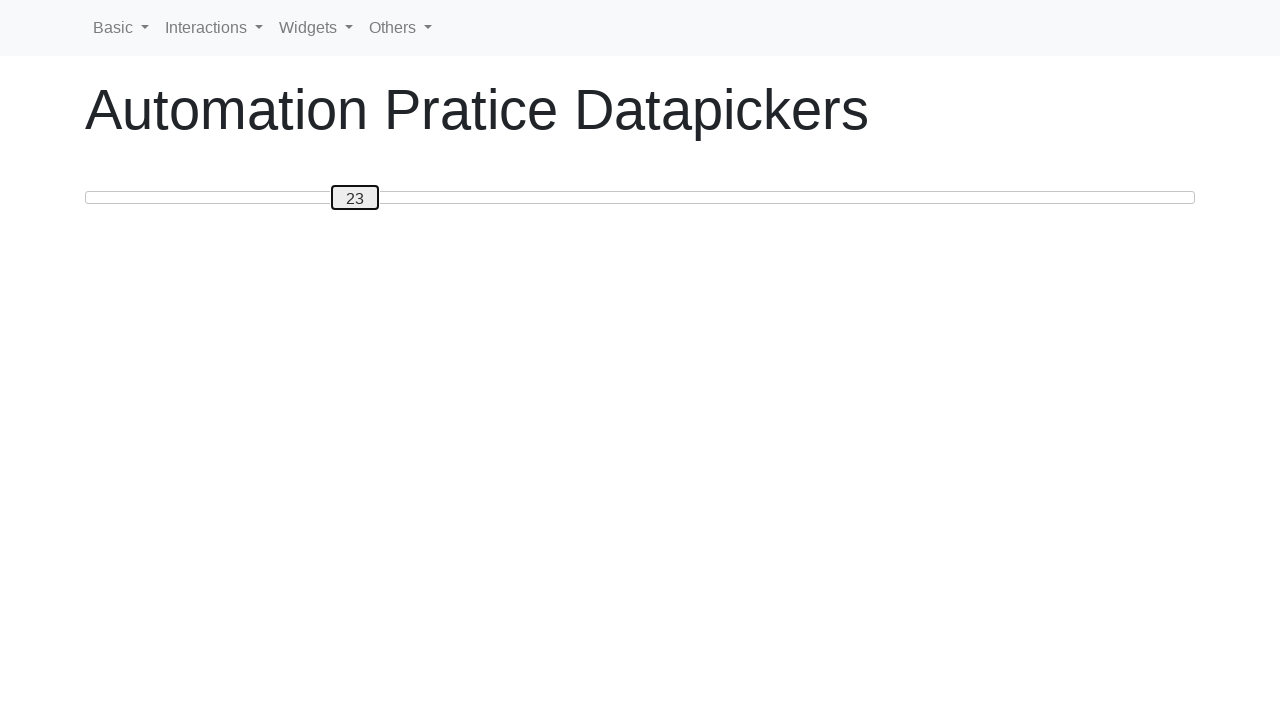

Moved slider right (press 24/50) on #custom-handle
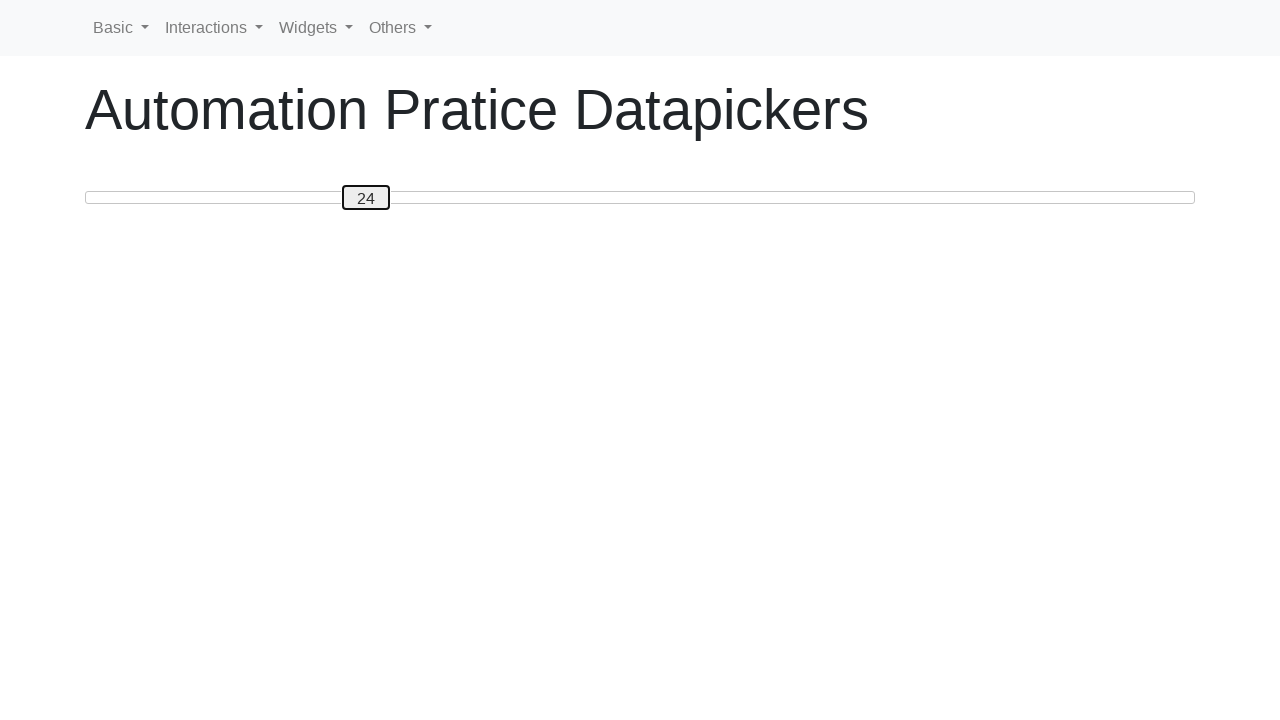

Moved slider right (press 25/50) on #custom-handle
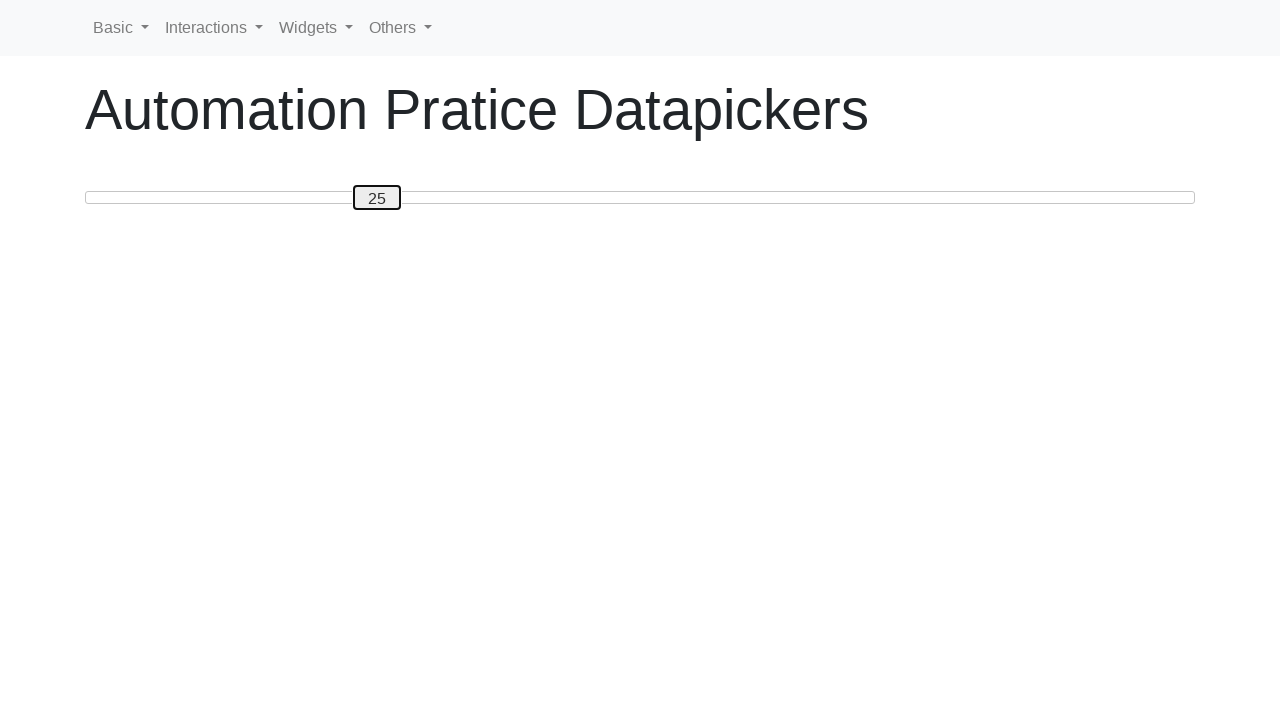

Moved slider right (press 26/50) on #custom-handle
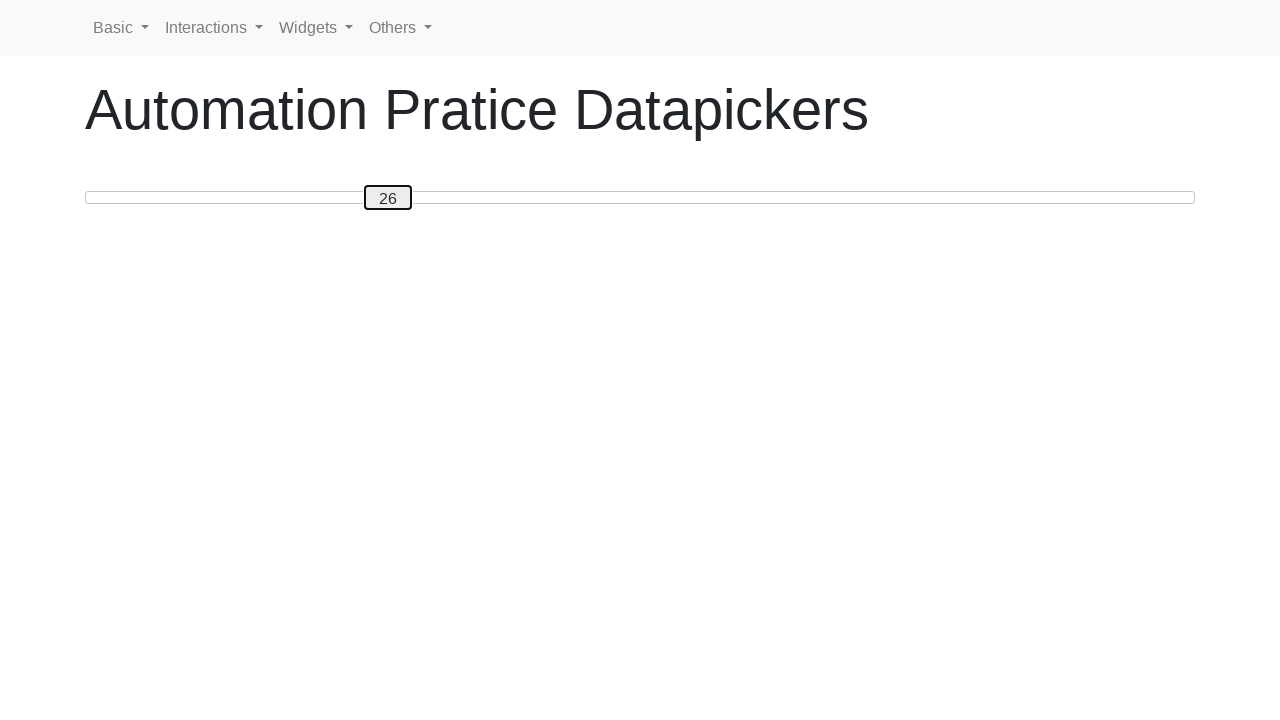

Moved slider right (press 27/50) on #custom-handle
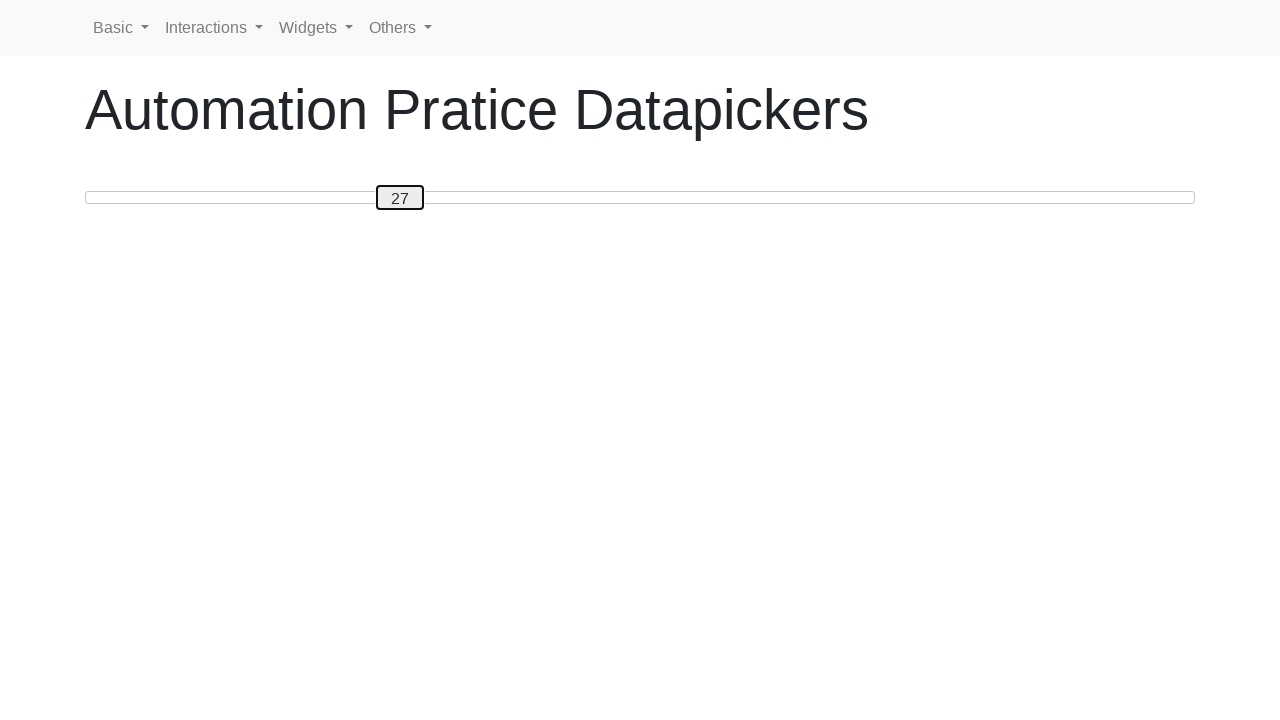

Moved slider right (press 28/50) on #custom-handle
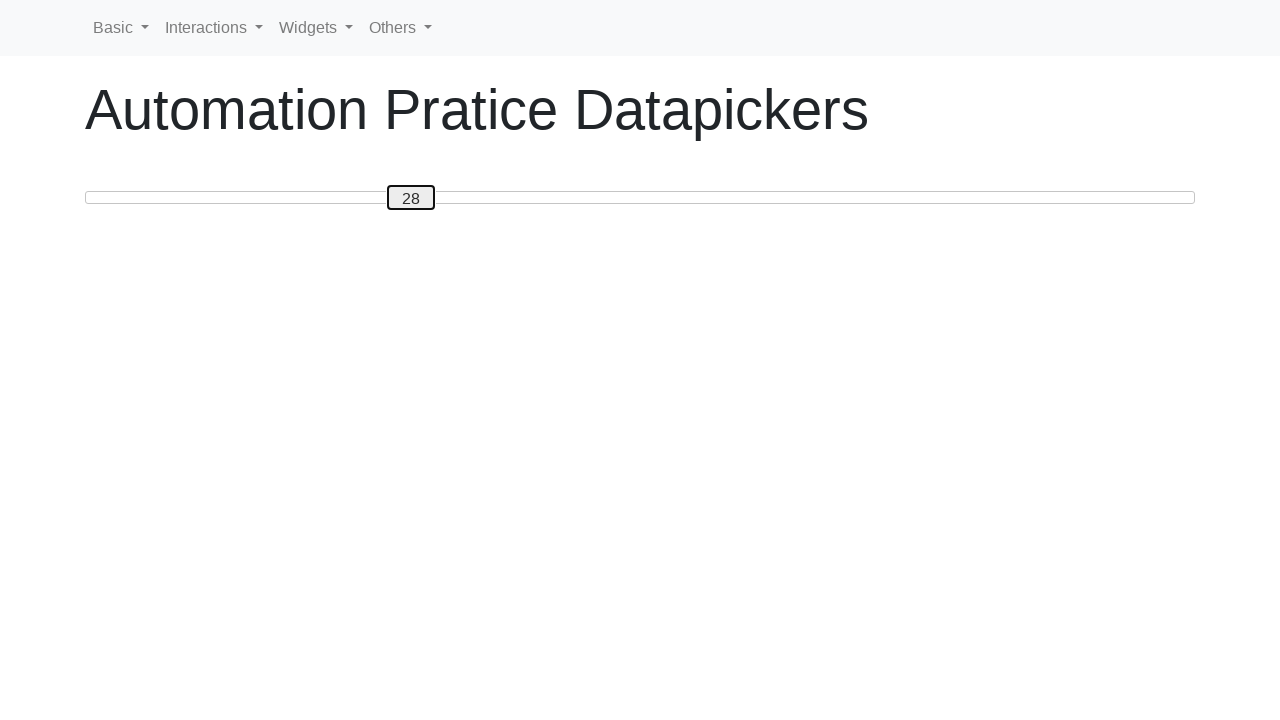

Moved slider right (press 29/50) on #custom-handle
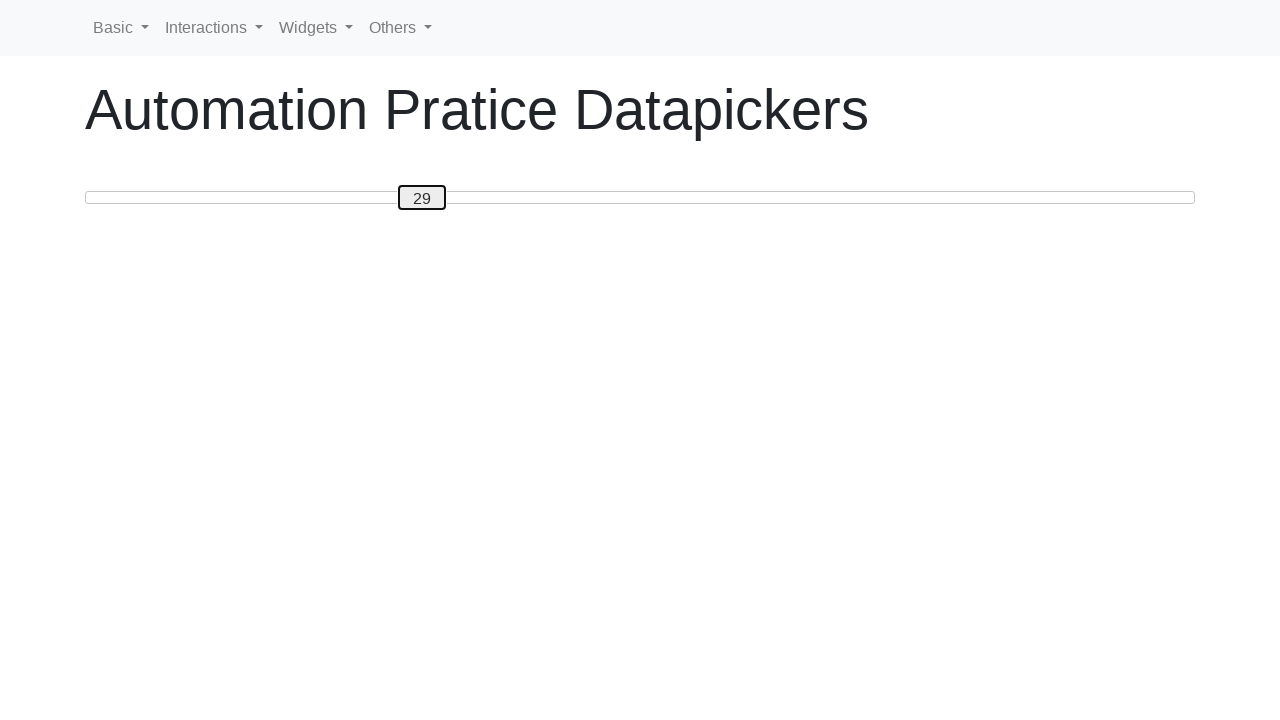

Moved slider right (press 30/50) on #custom-handle
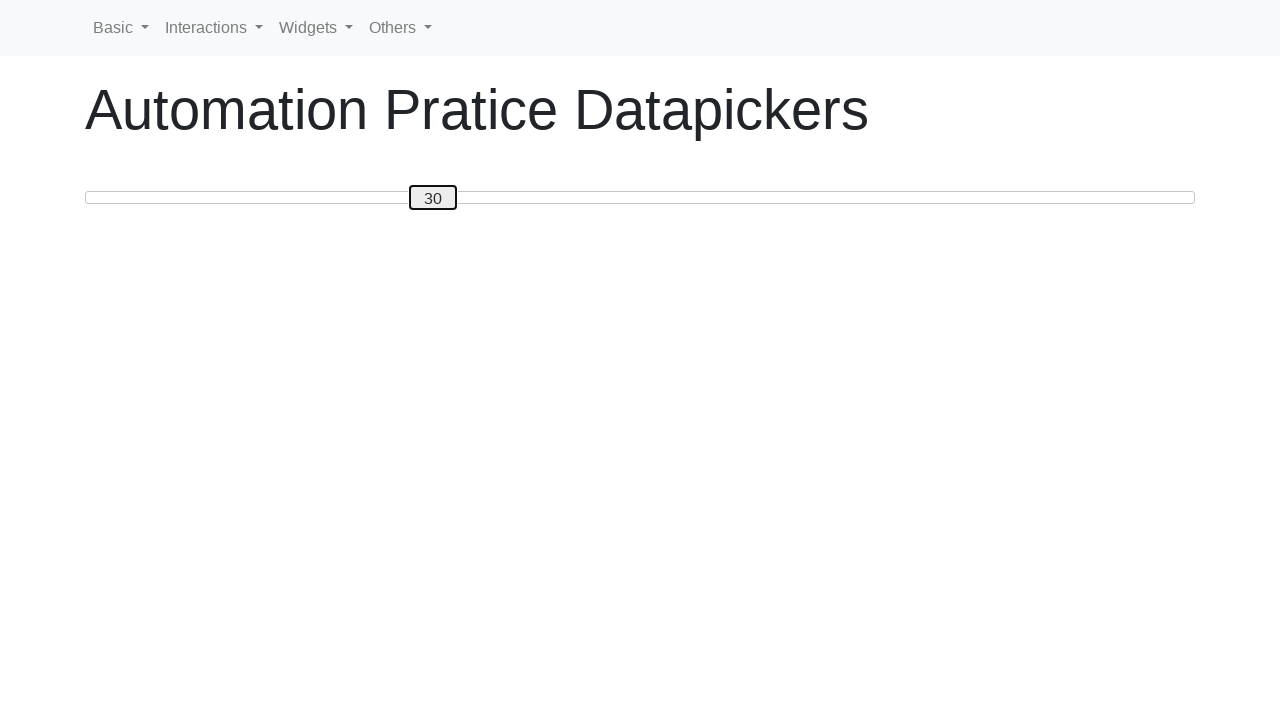

Moved slider right (press 31/50) on #custom-handle
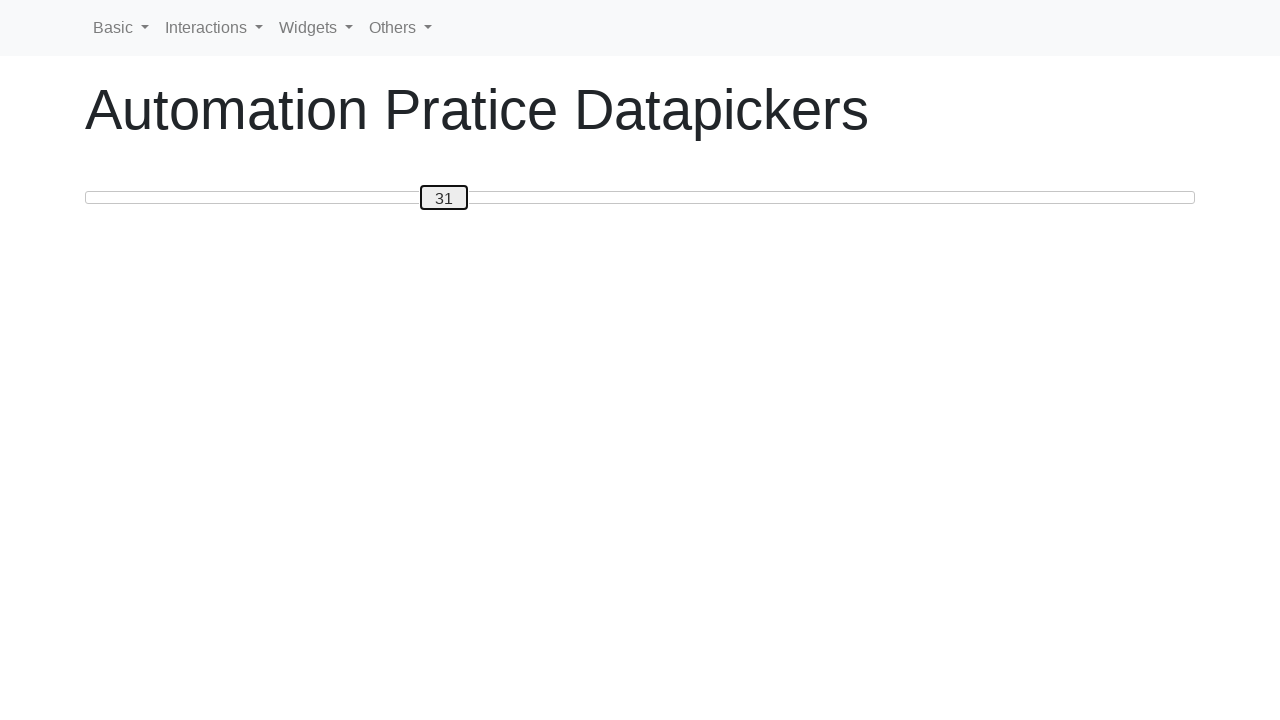

Moved slider right (press 32/50) on #custom-handle
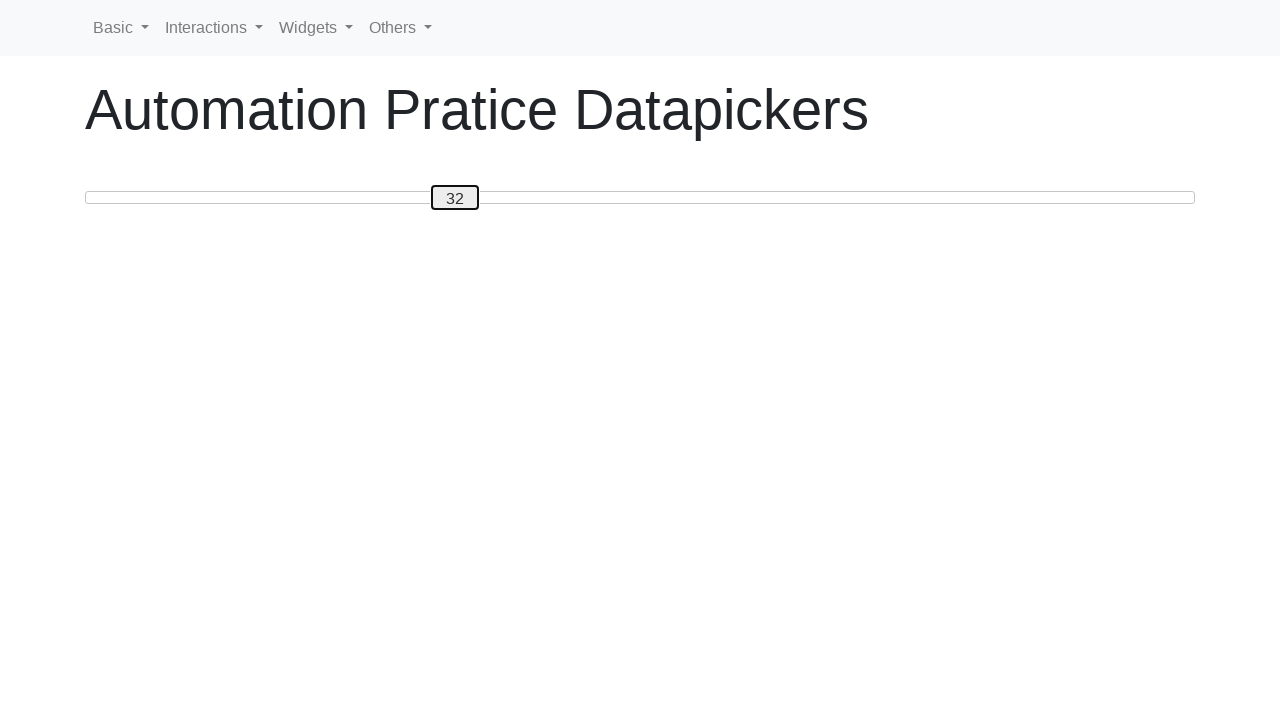

Moved slider right (press 33/50) on #custom-handle
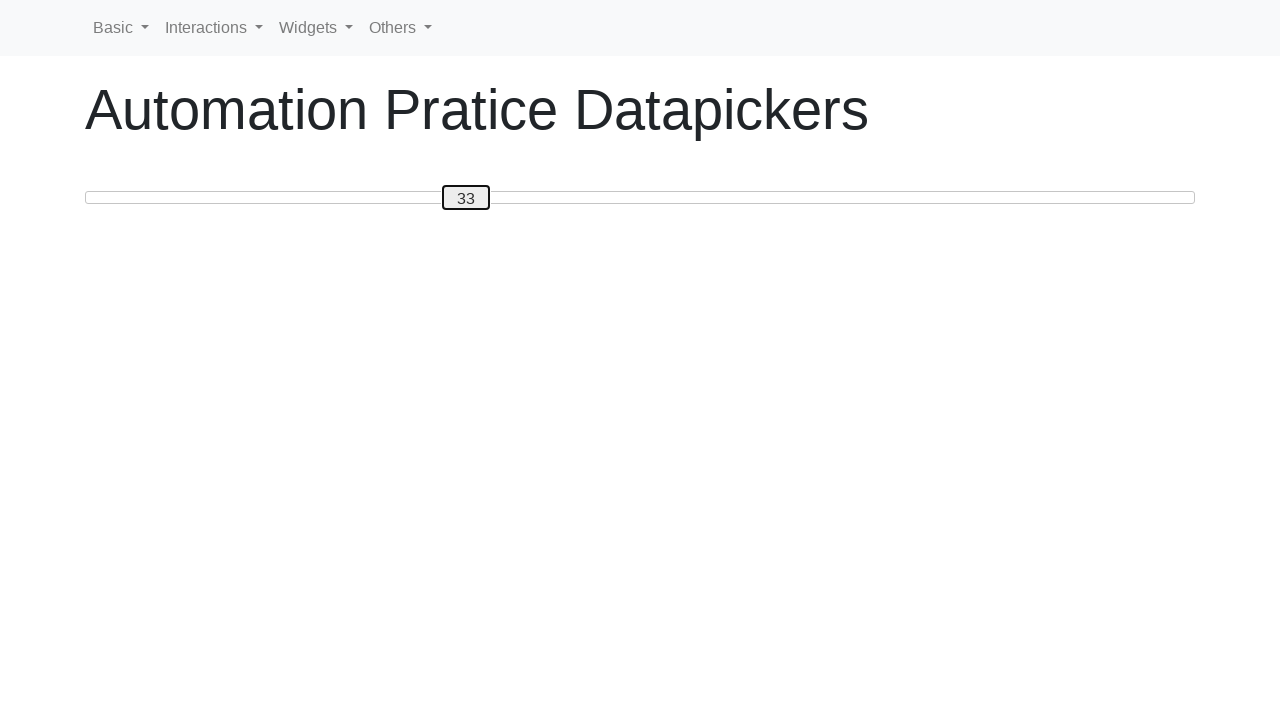

Moved slider right (press 34/50) on #custom-handle
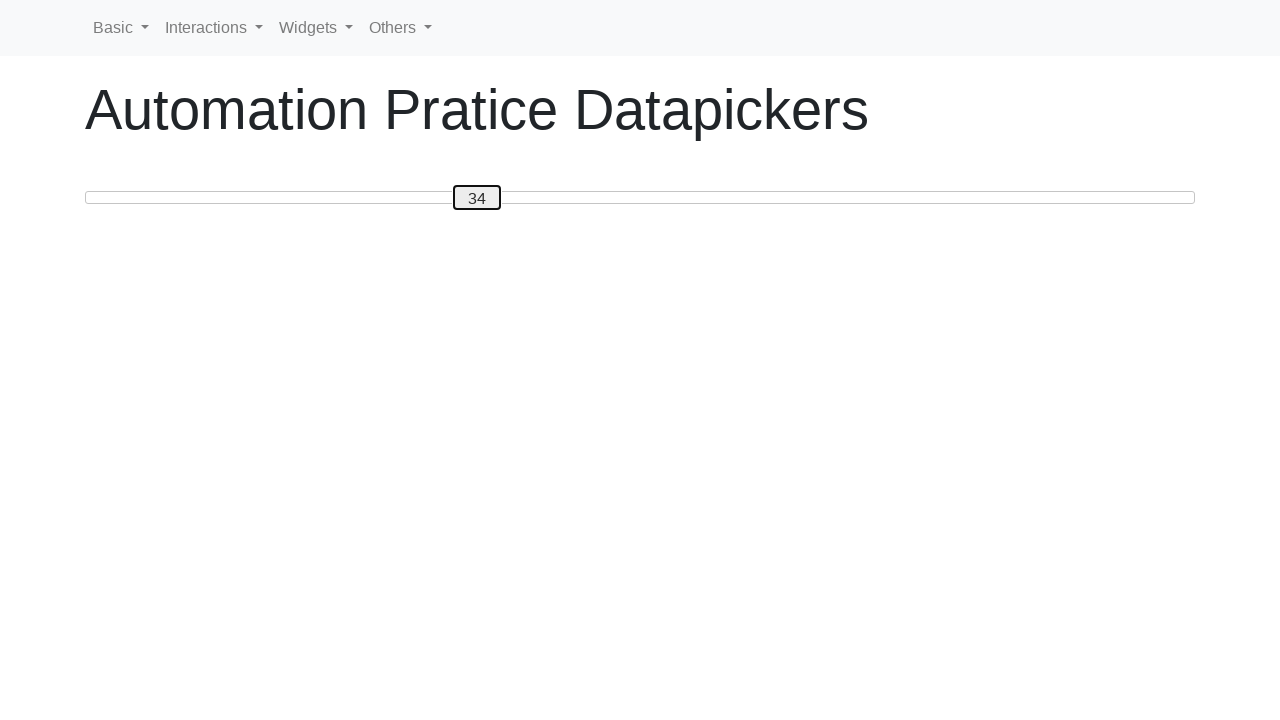

Moved slider right (press 35/50) on #custom-handle
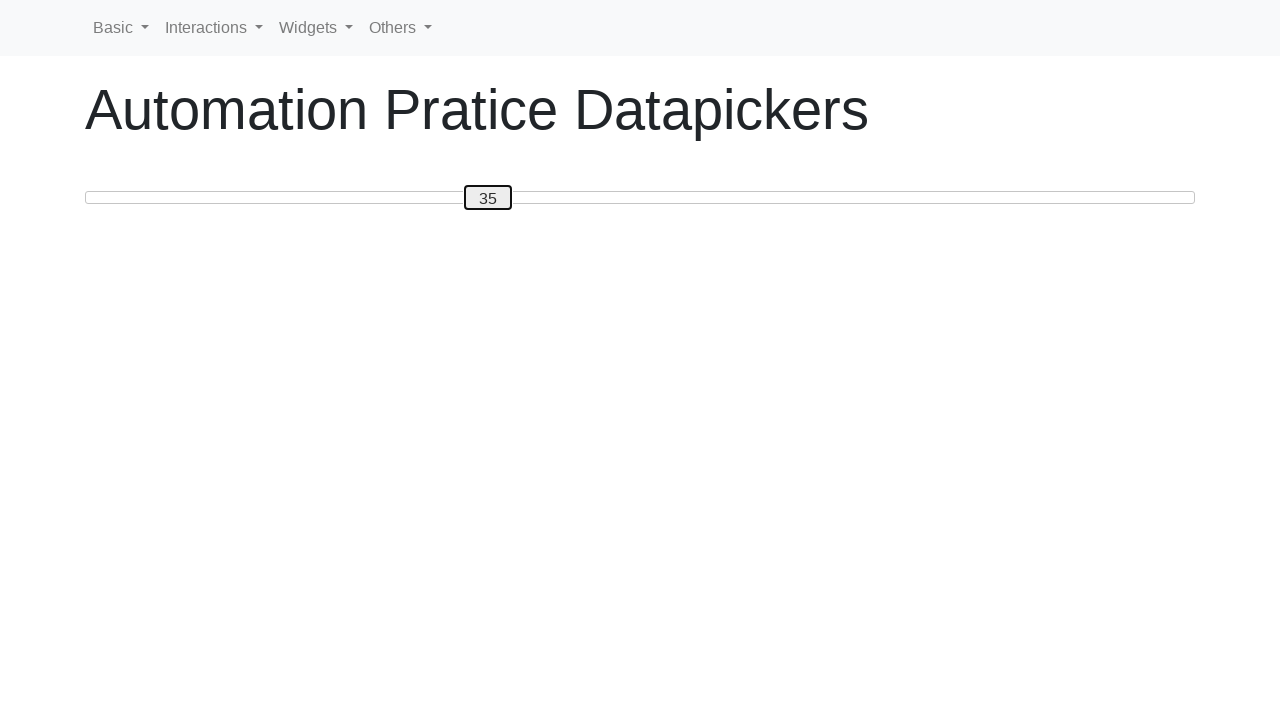

Moved slider right (press 36/50) on #custom-handle
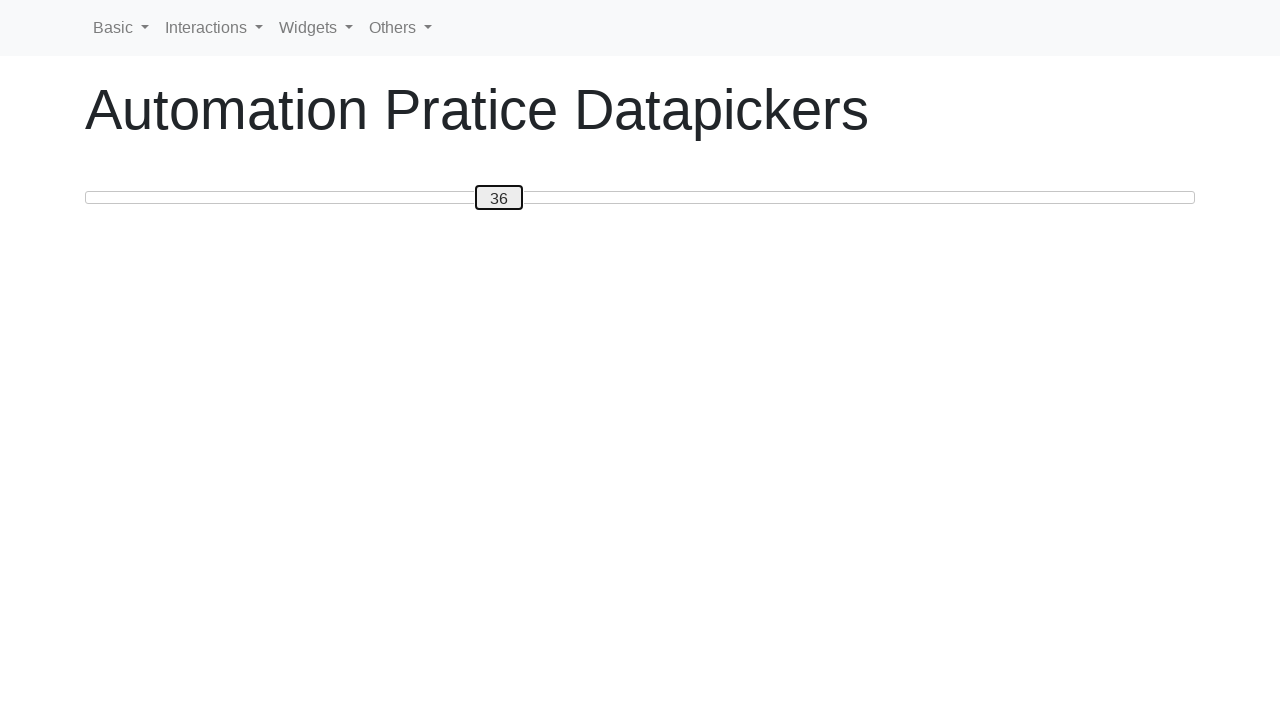

Moved slider right (press 37/50) on #custom-handle
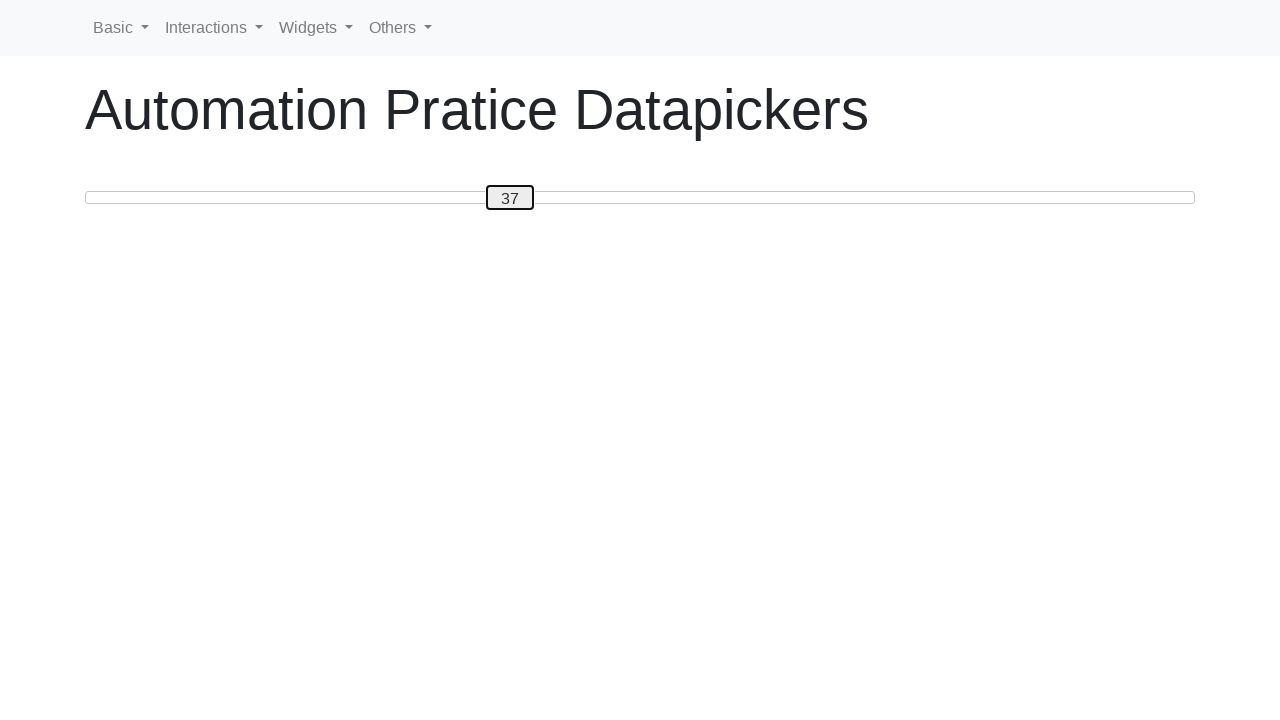

Moved slider right (press 38/50) on #custom-handle
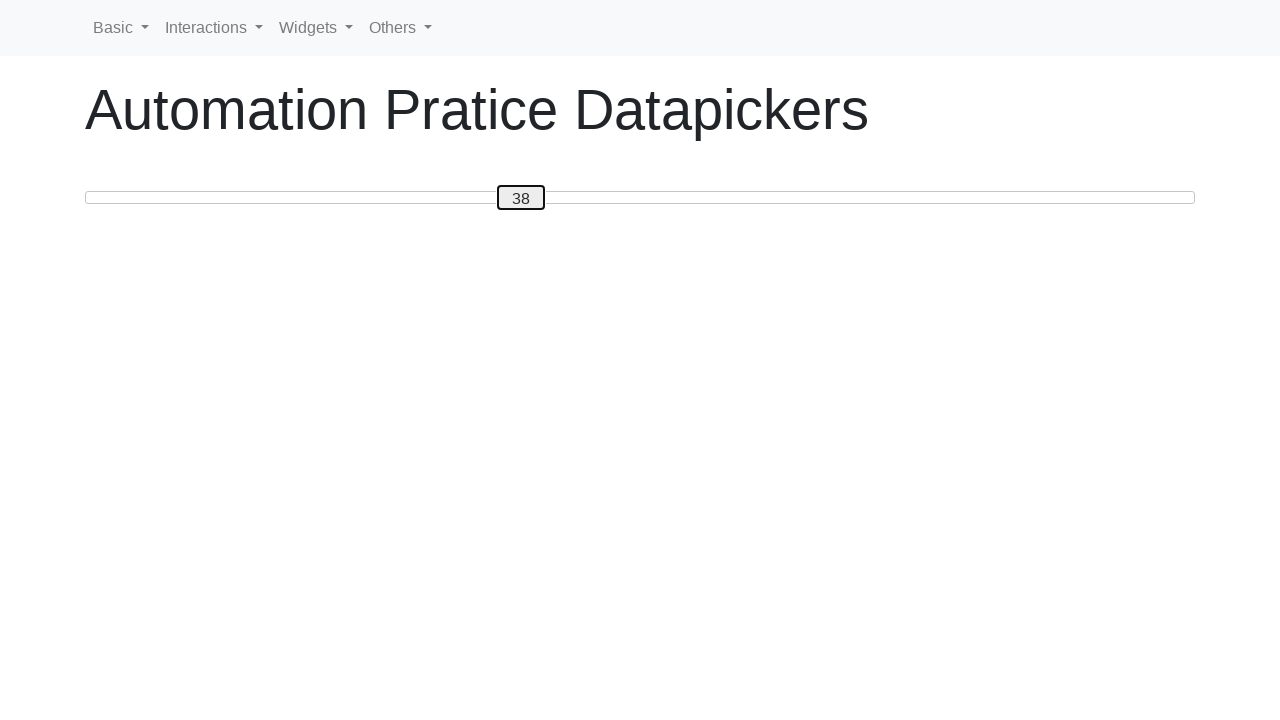

Moved slider right (press 39/50) on #custom-handle
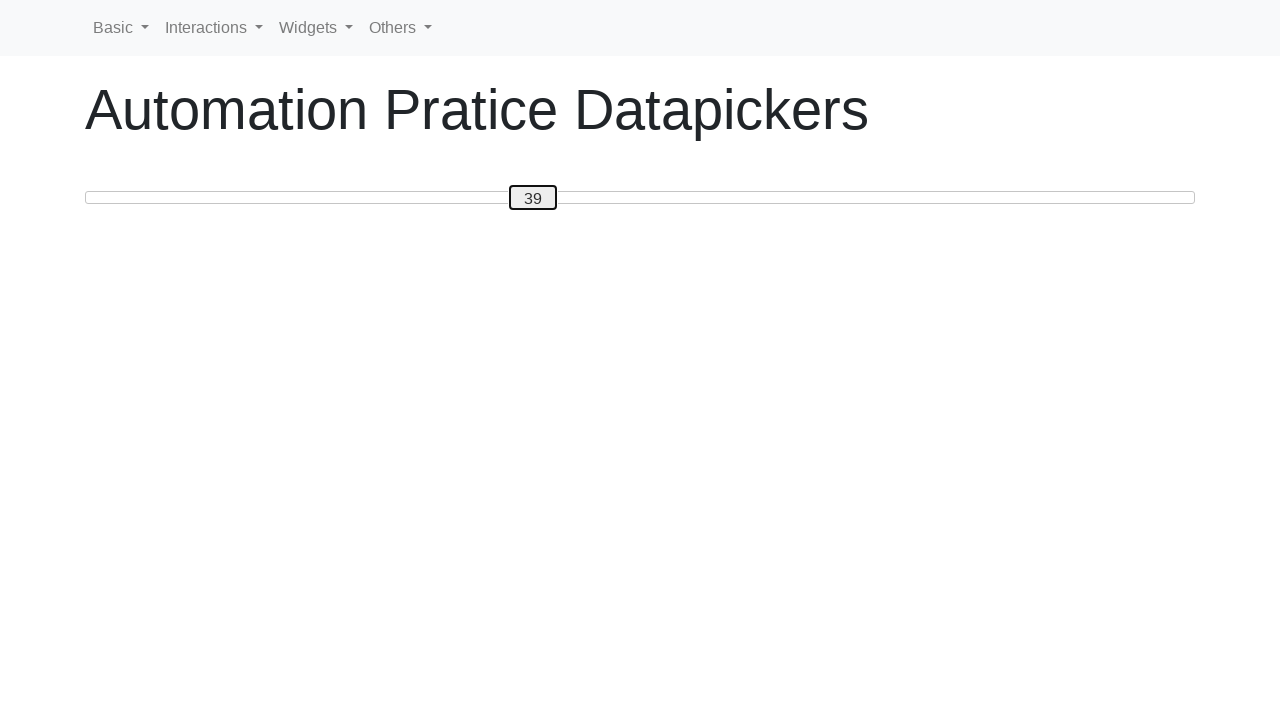

Moved slider right (press 40/50) on #custom-handle
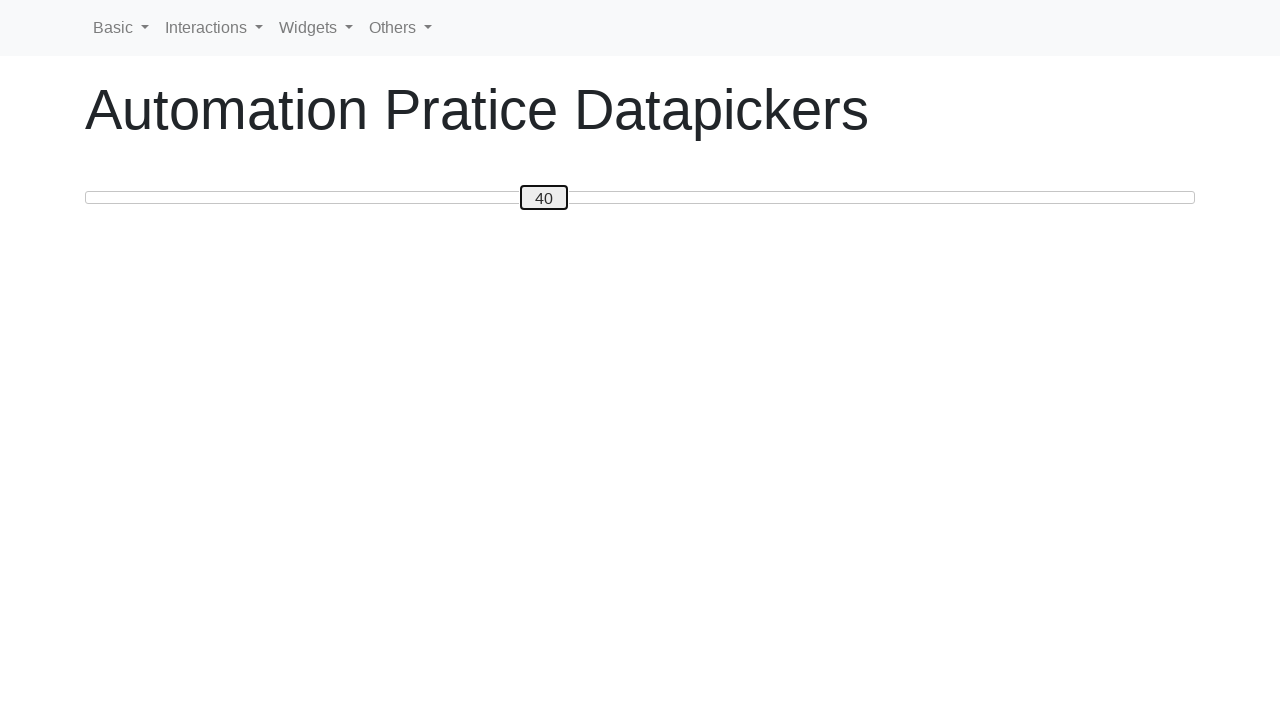

Moved slider right (press 41/50) on #custom-handle
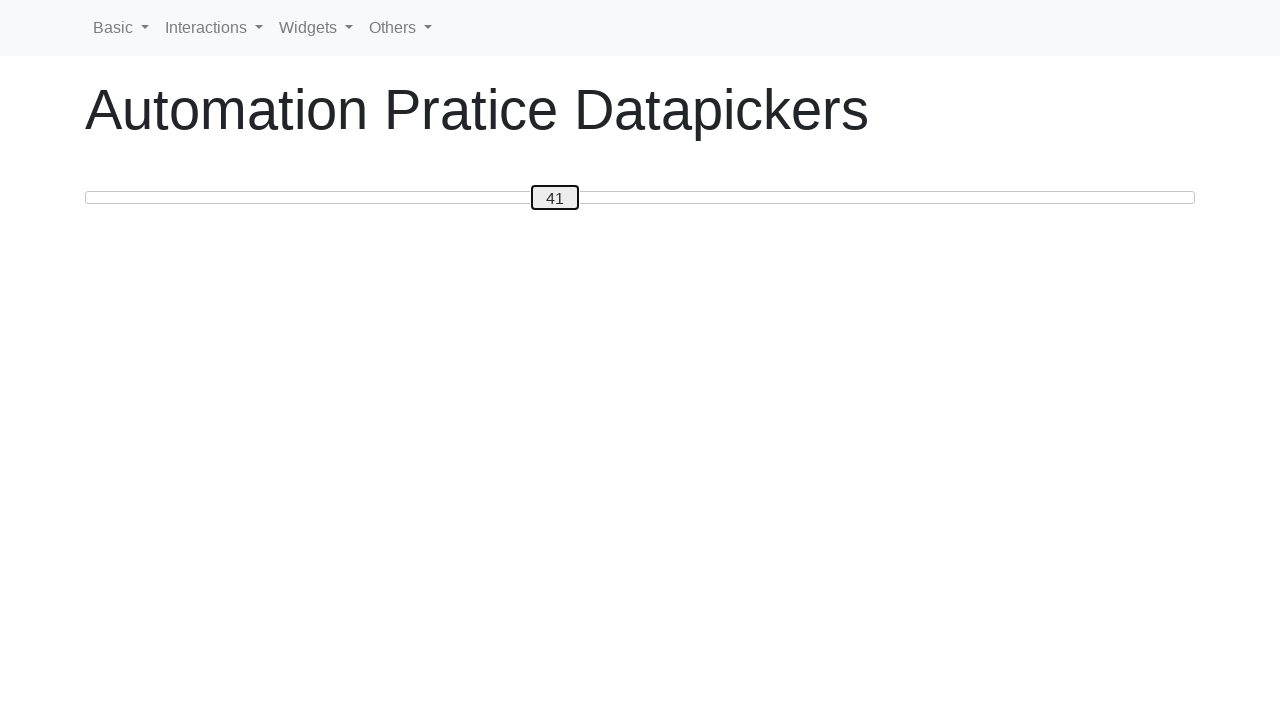

Moved slider right (press 42/50) on #custom-handle
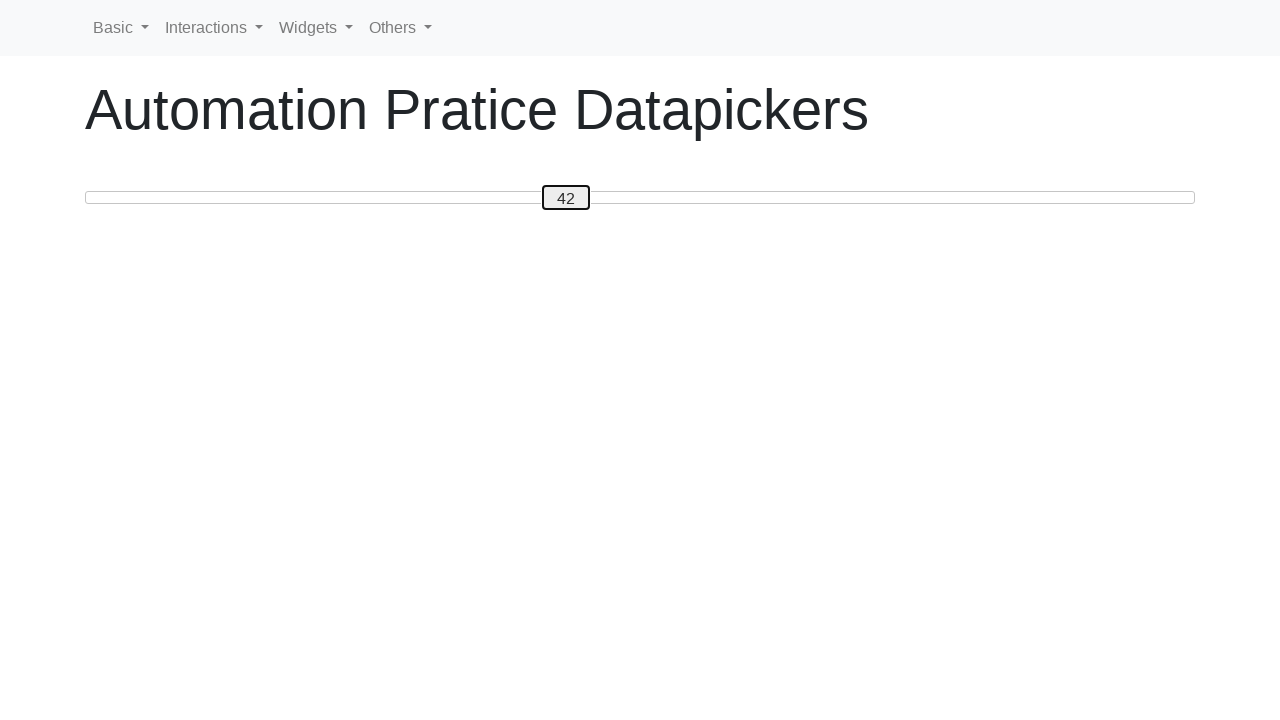

Moved slider right (press 43/50) on #custom-handle
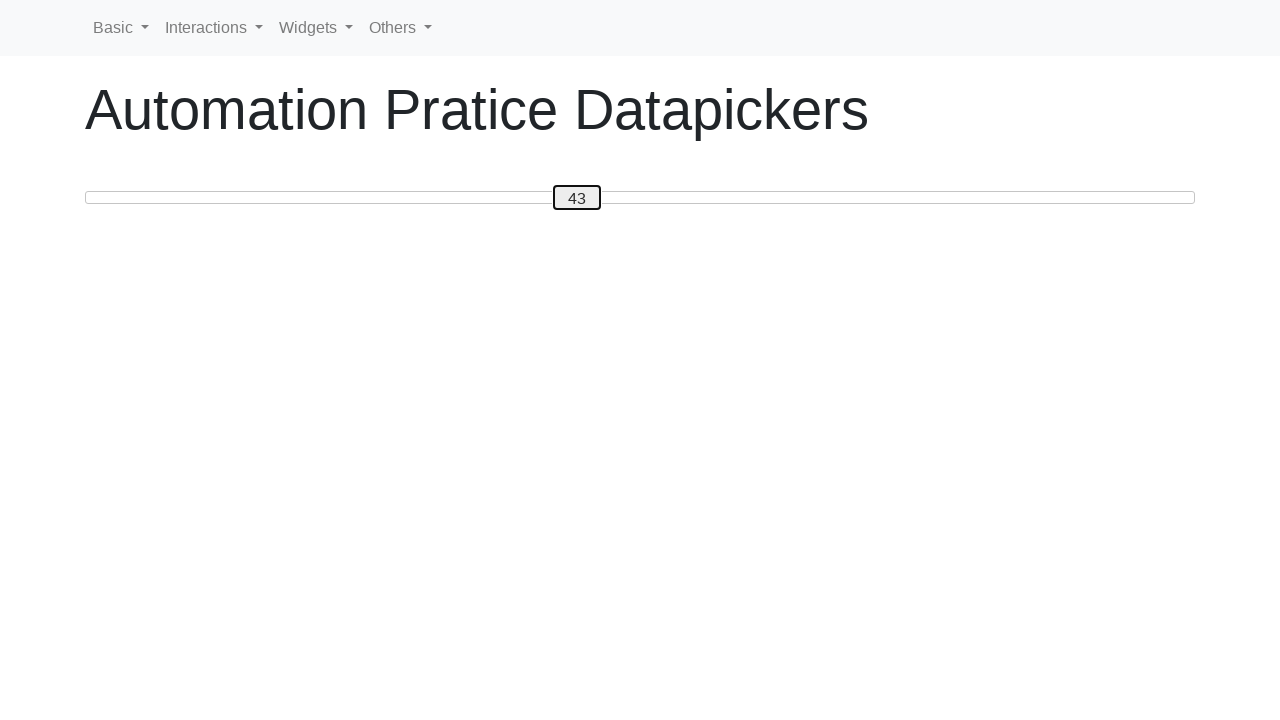

Moved slider right (press 44/50) on #custom-handle
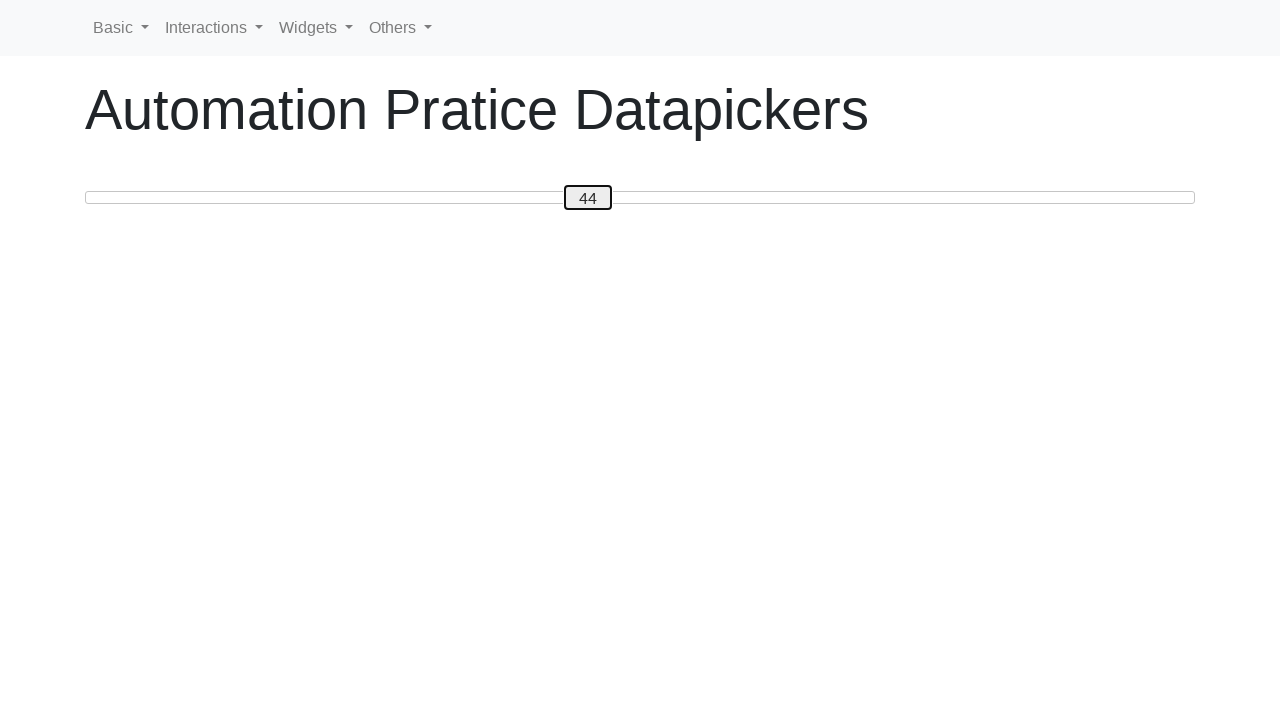

Moved slider right (press 45/50) on #custom-handle
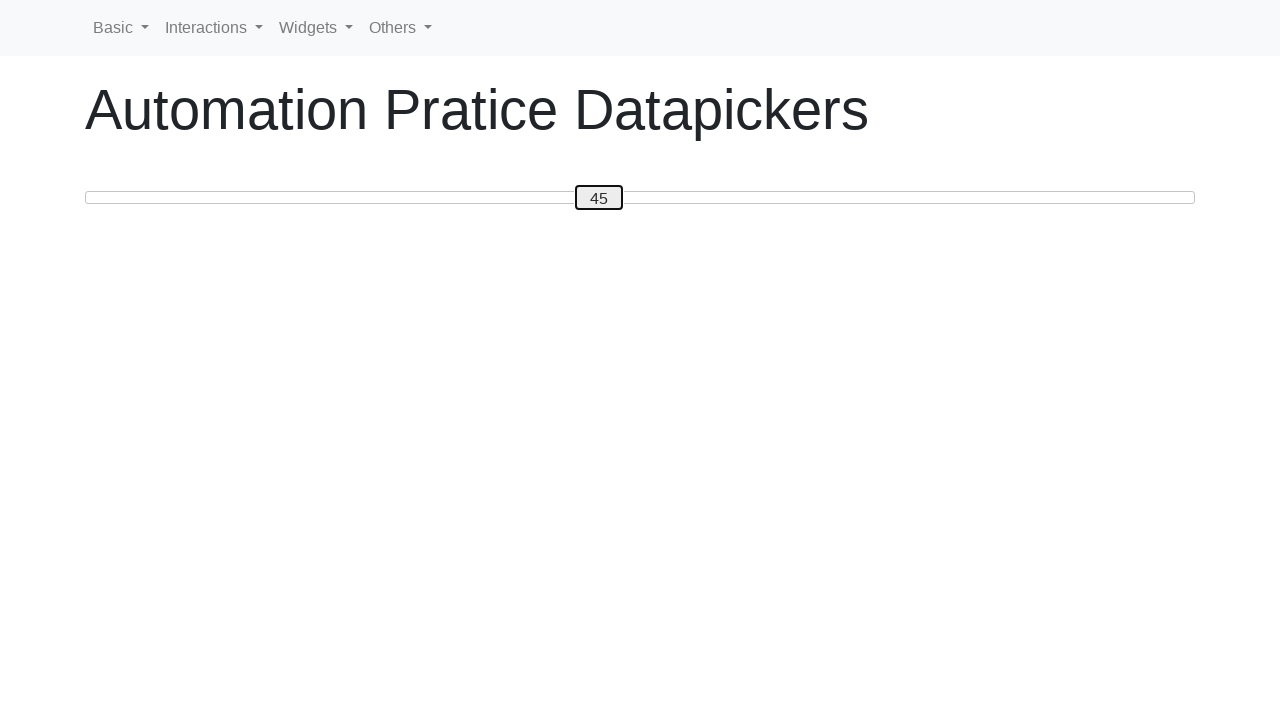

Moved slider right (press 46/50) on #custom-handle
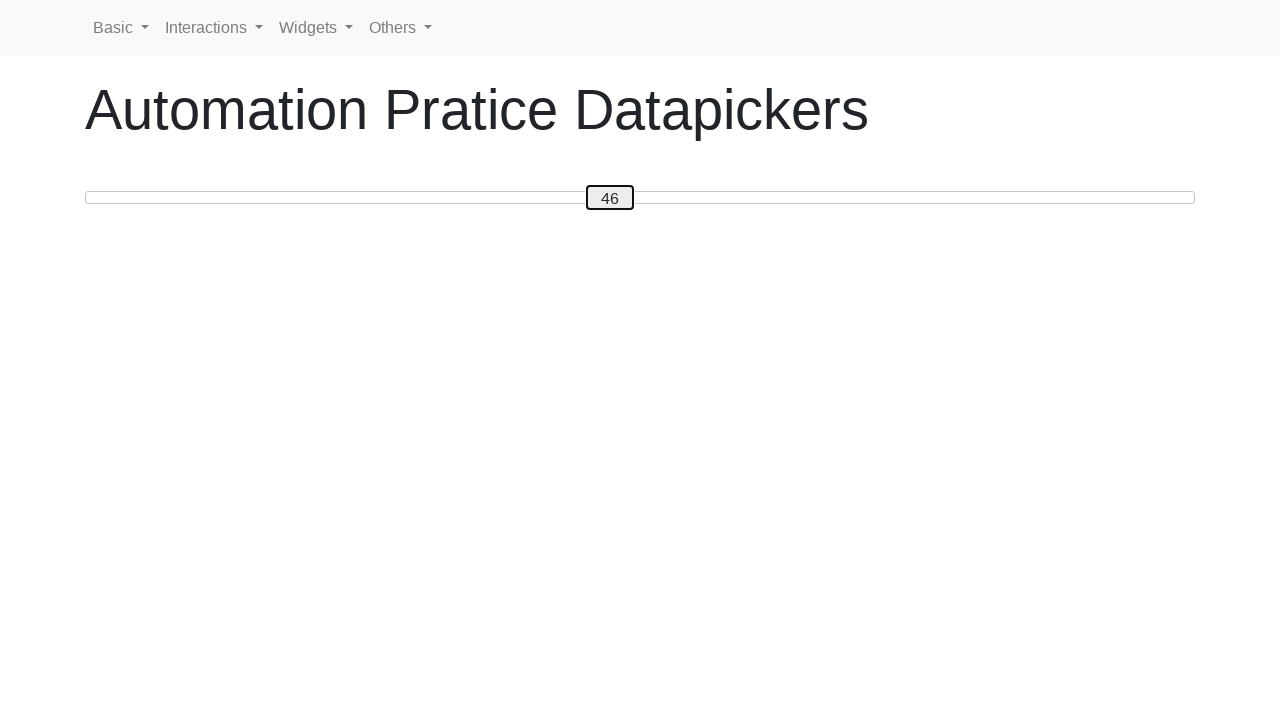

Moved slider right (press 47/50) on #custom-handle
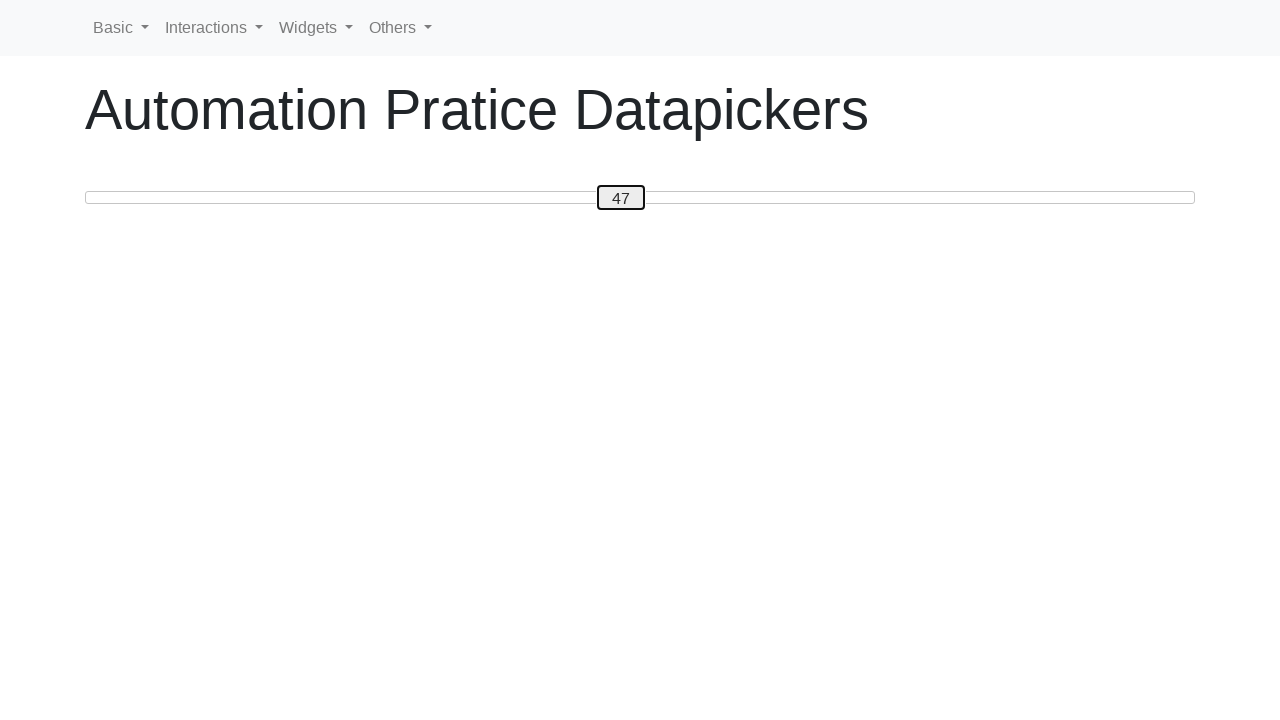

Moved slider right (press 48/50) on #custom-handle
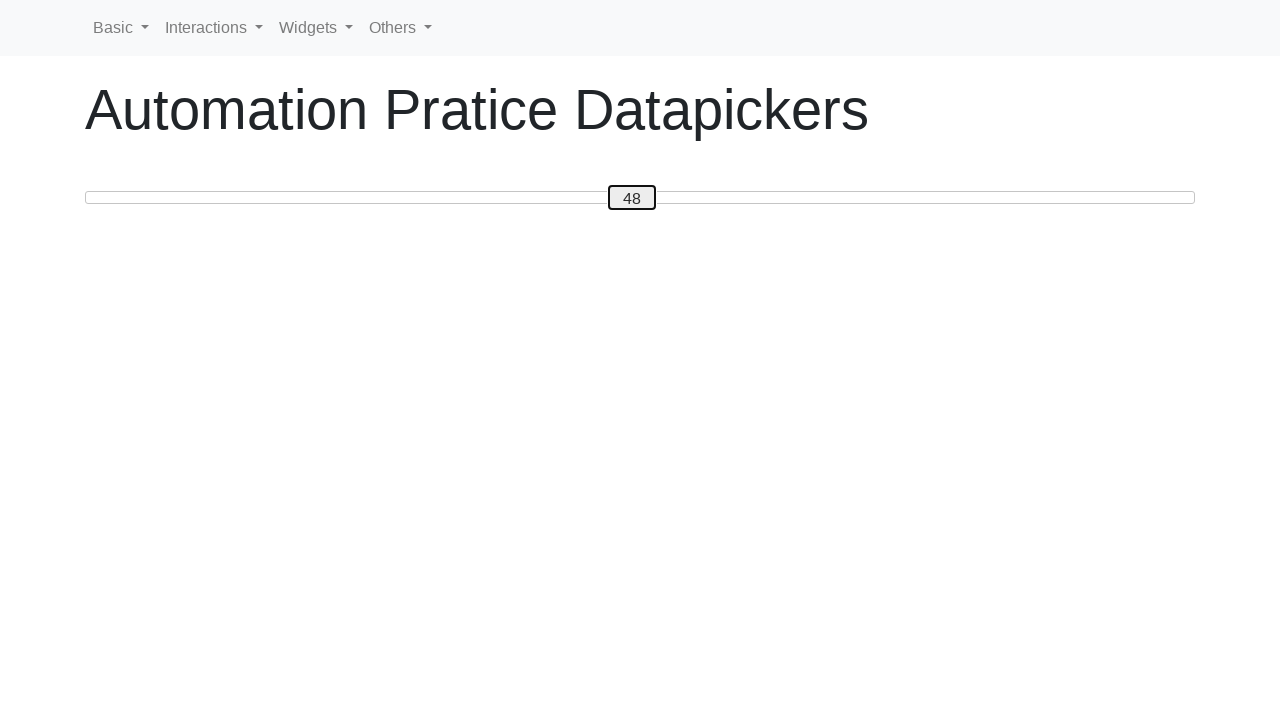

Moved slider right (press 49/50) on #custom-handle
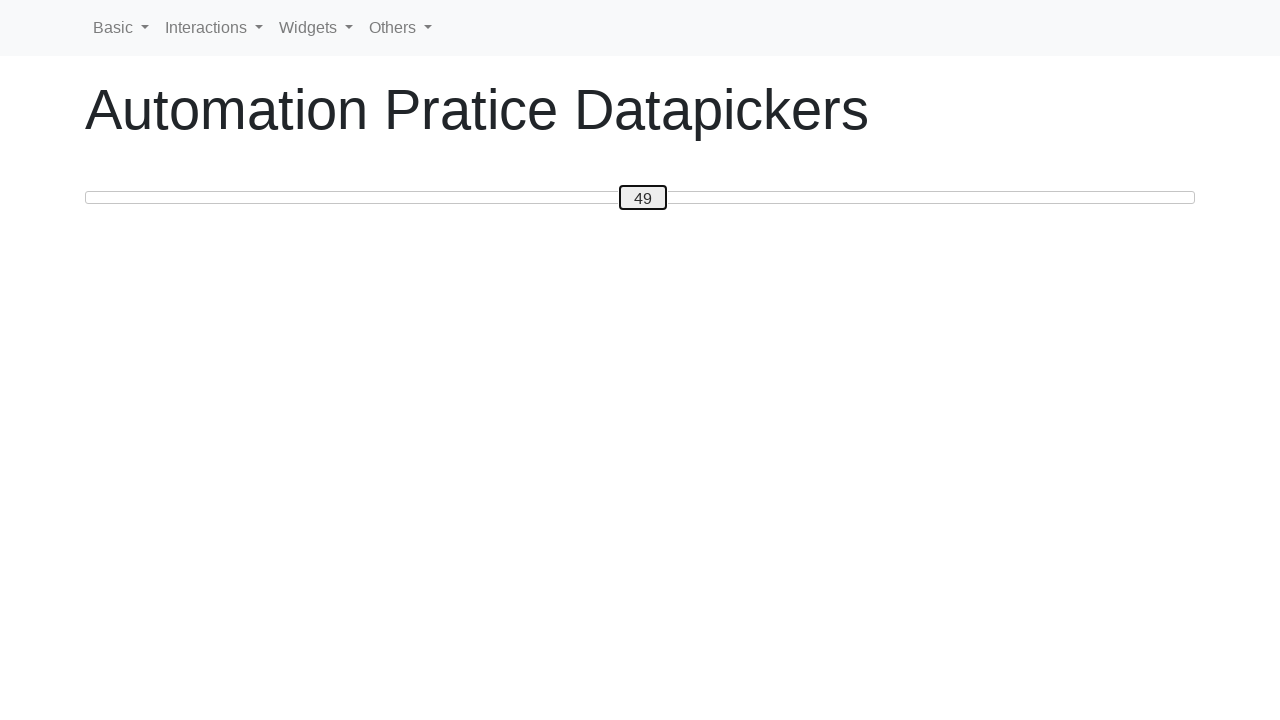

Moved slider right (press 50/50) on #custom-handle
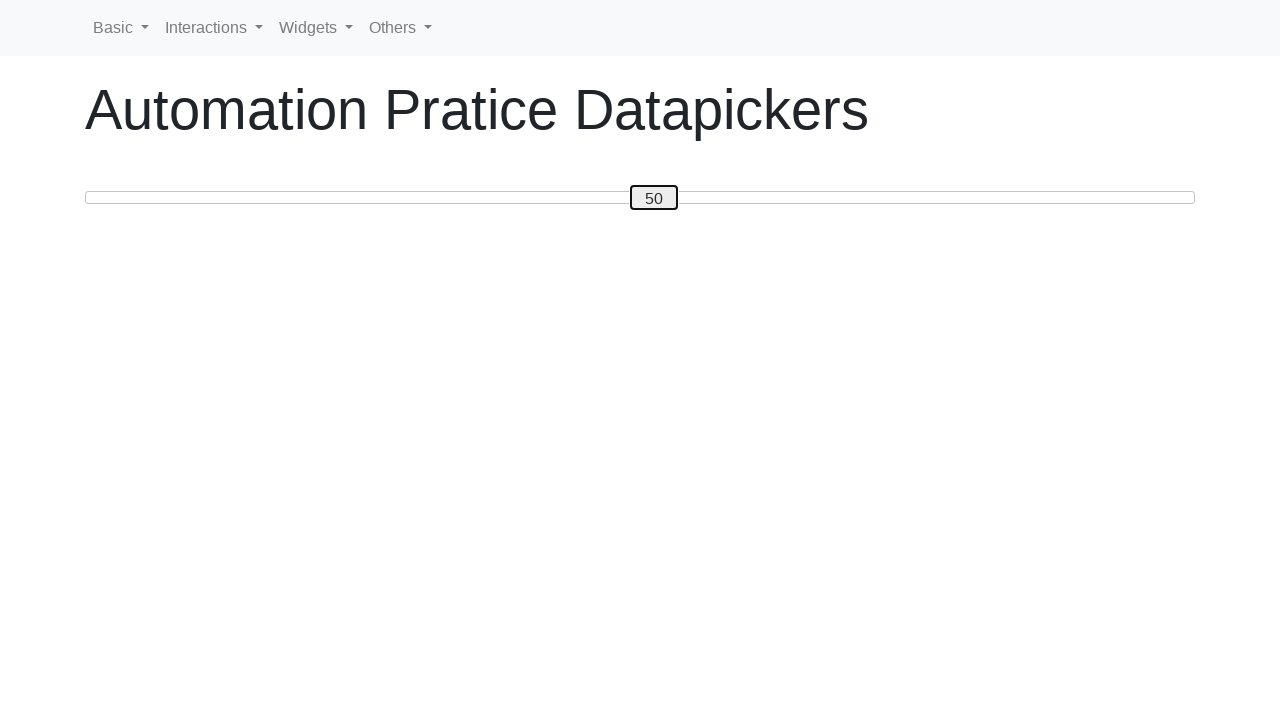

Moved slider left (press 1/20) on #custom-handle
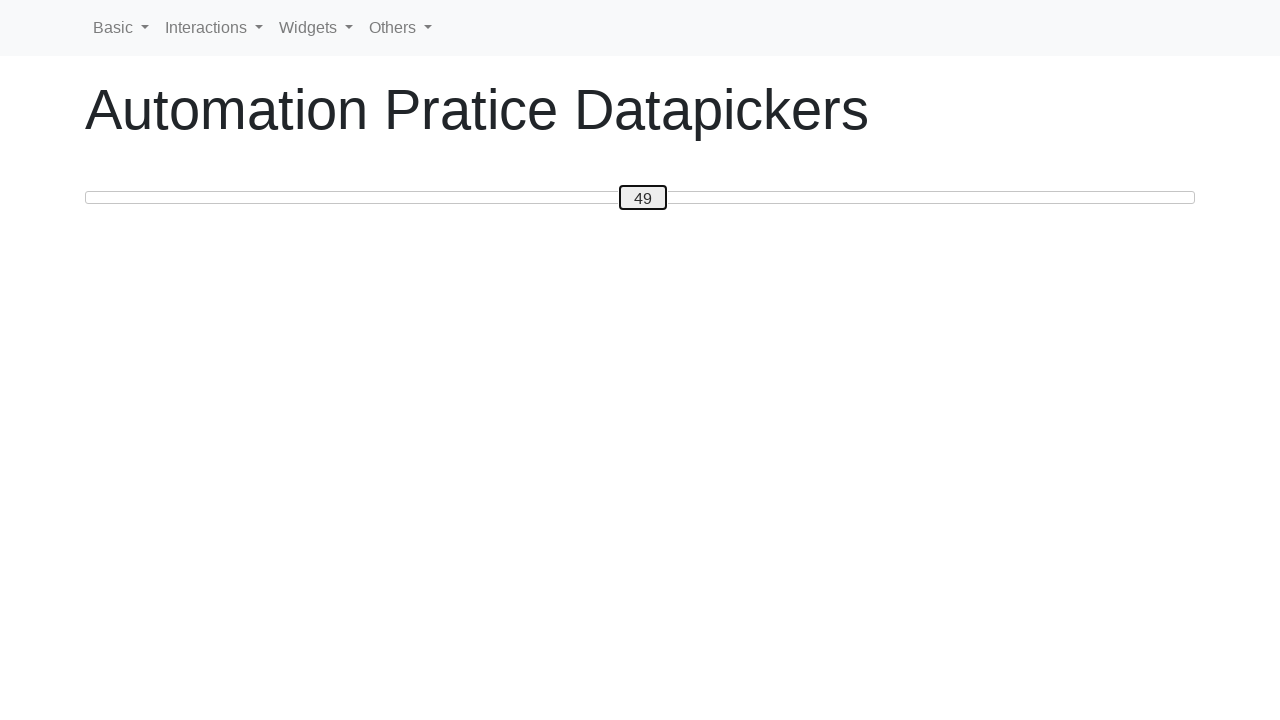

Moved slider left (press 2/20) on #custom-handle
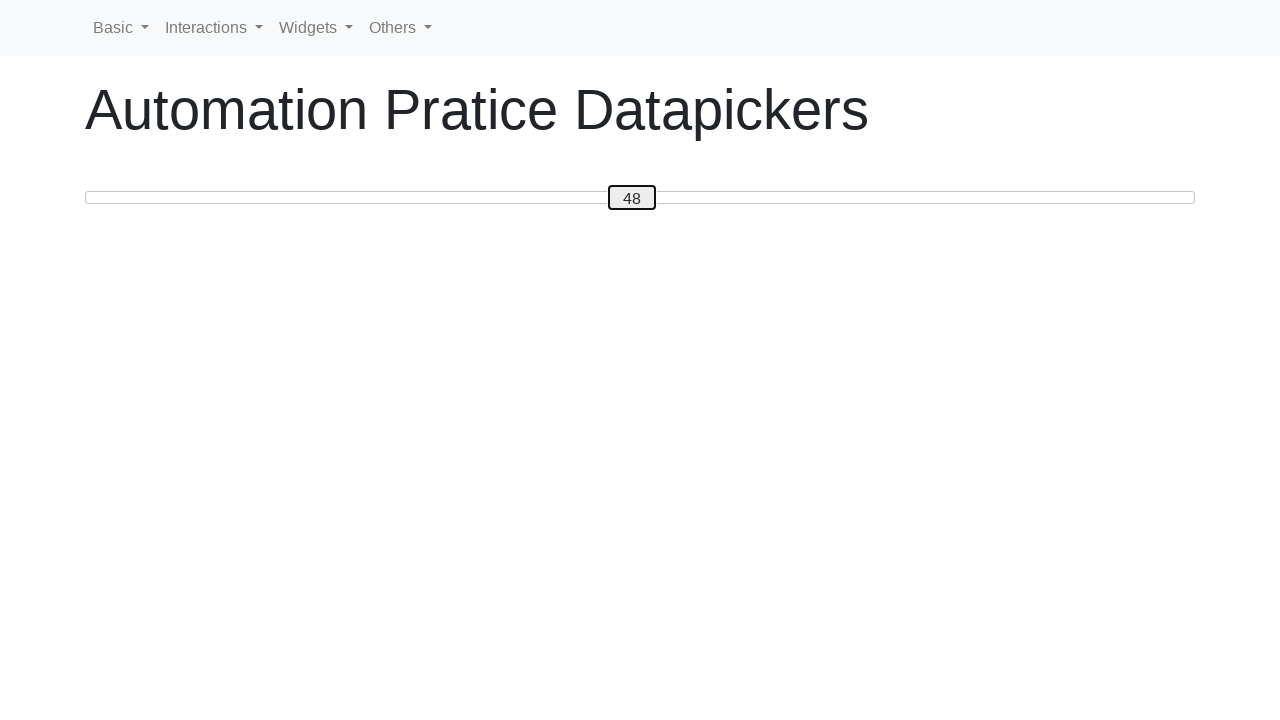

Moved slider left (press 3/20) on #custom-handle
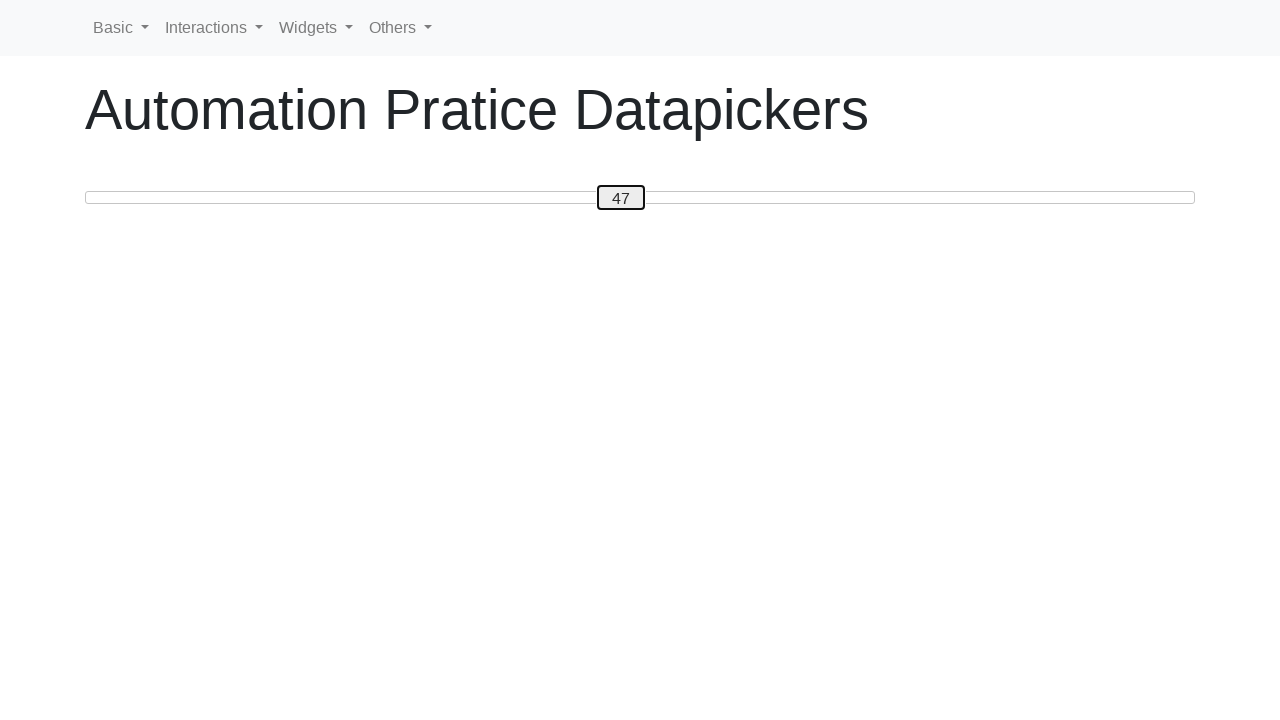

Moved slider left (press 4/20) on #custom-handle
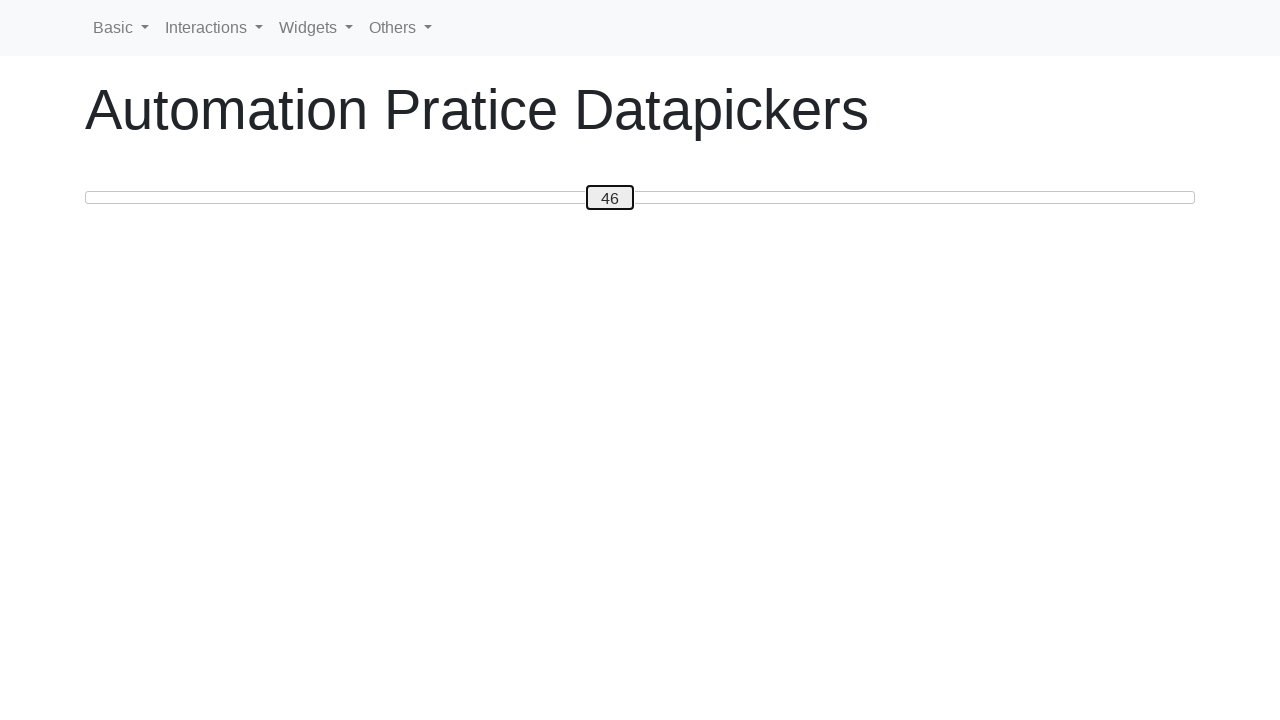

Moved slider left (press 5/20) on #custom-handle
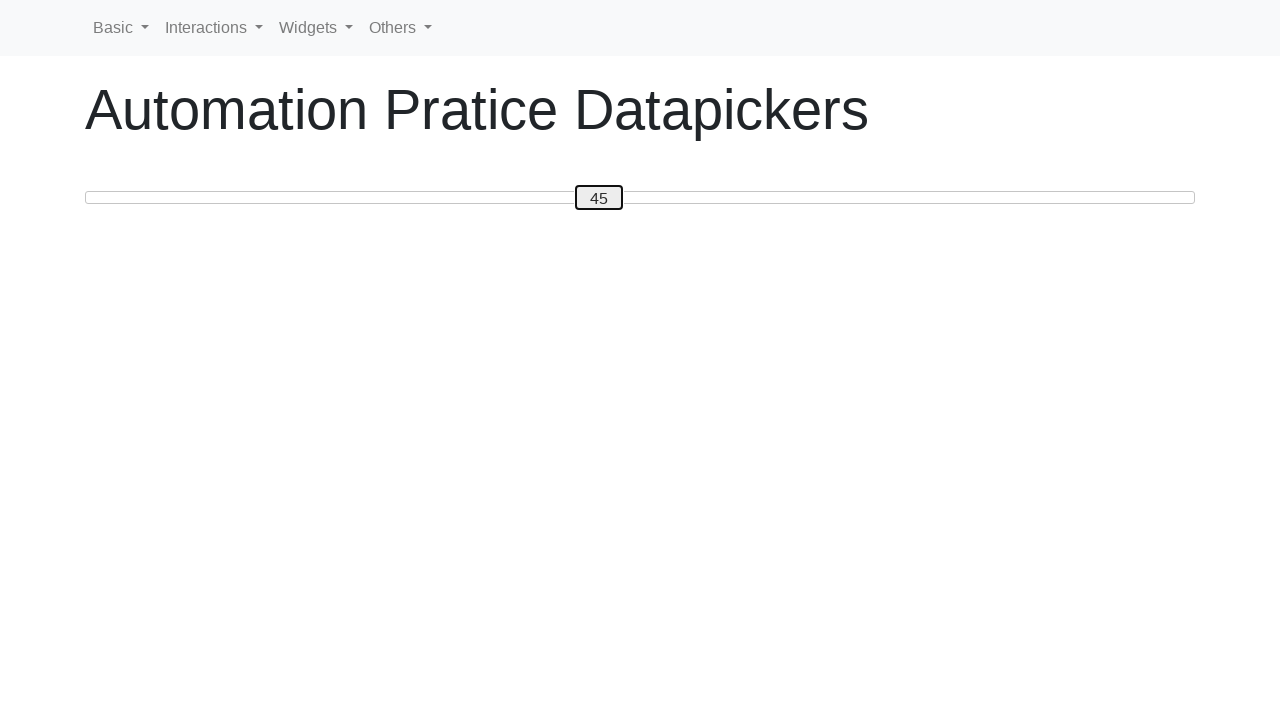

Moved slider left (press 6/20) on #custom-handle
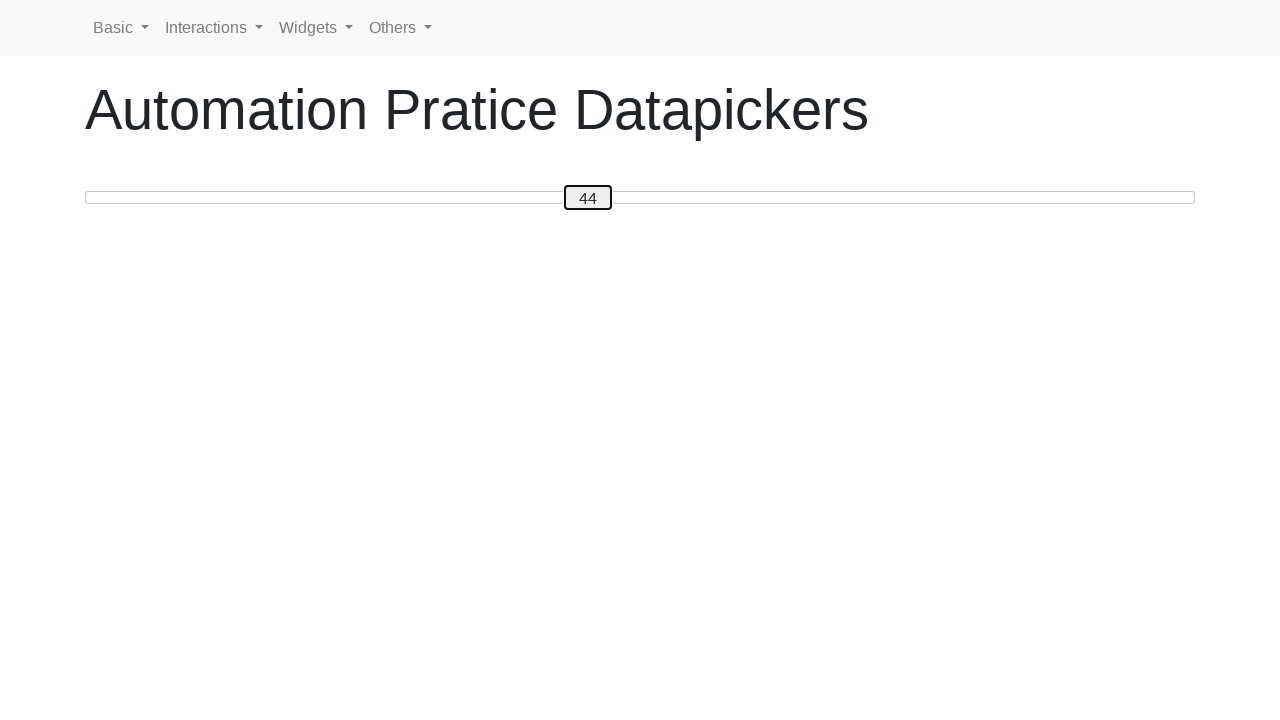

Moved slider left (press 7/20) on #custom-handle
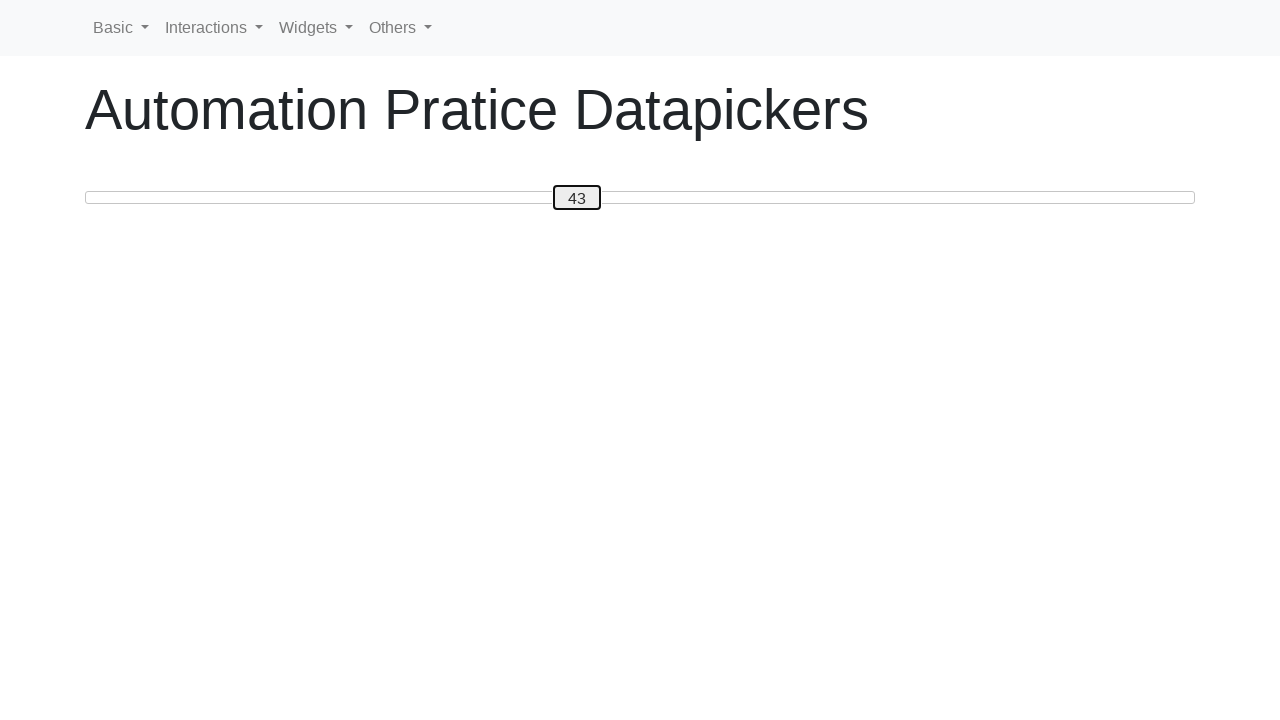

Moved slider left (press 8/20) on #custom-handle
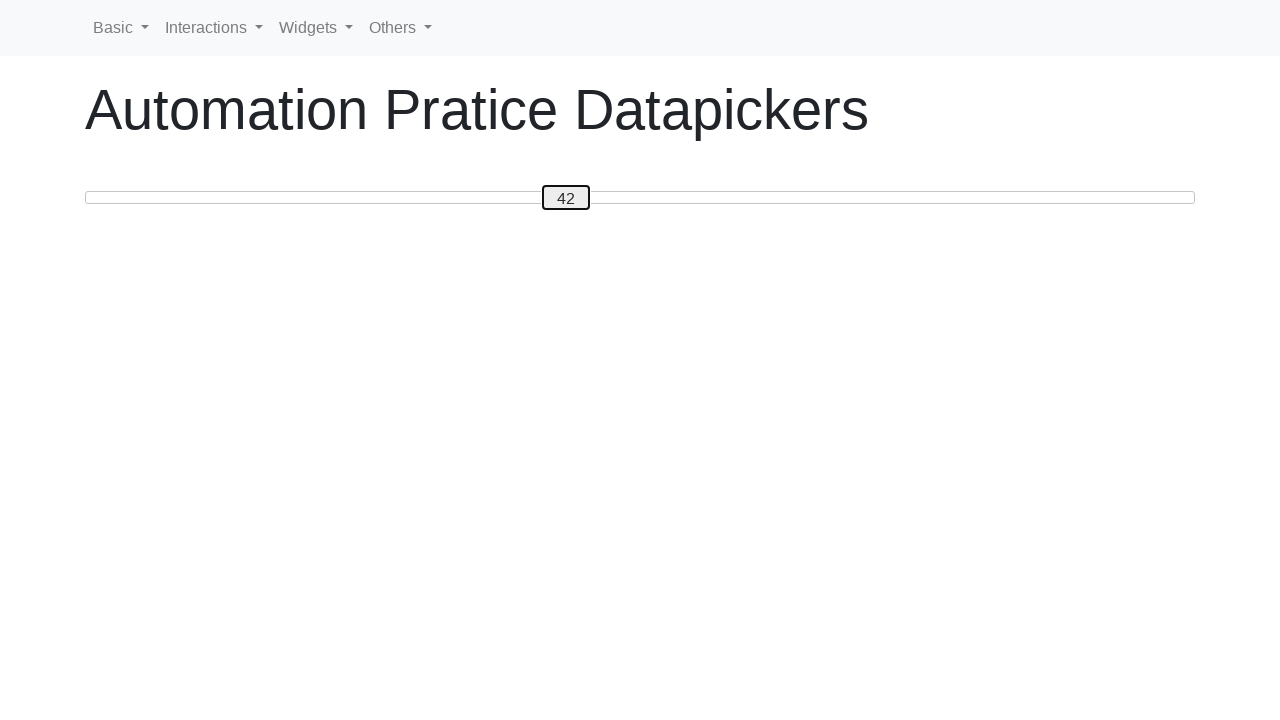

Moved slider left (press 9/20) on #custom-handle
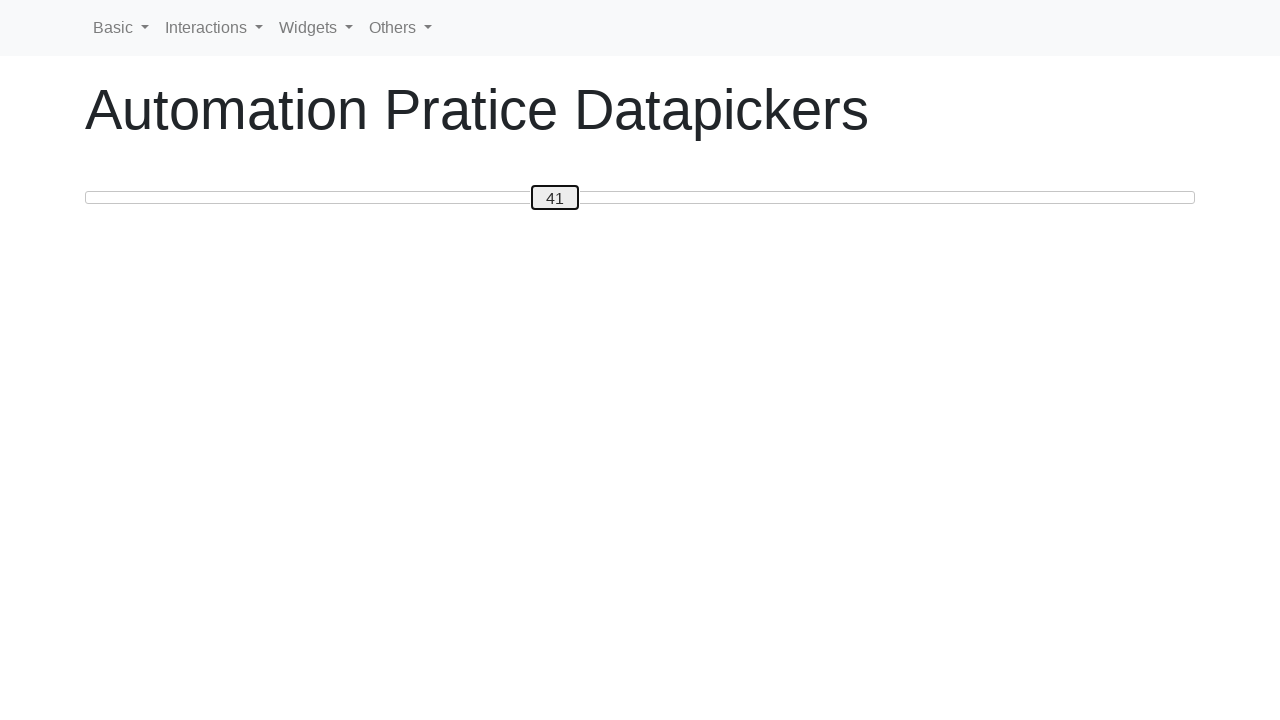

Moved slider left (press 10/20) on #custom-handle
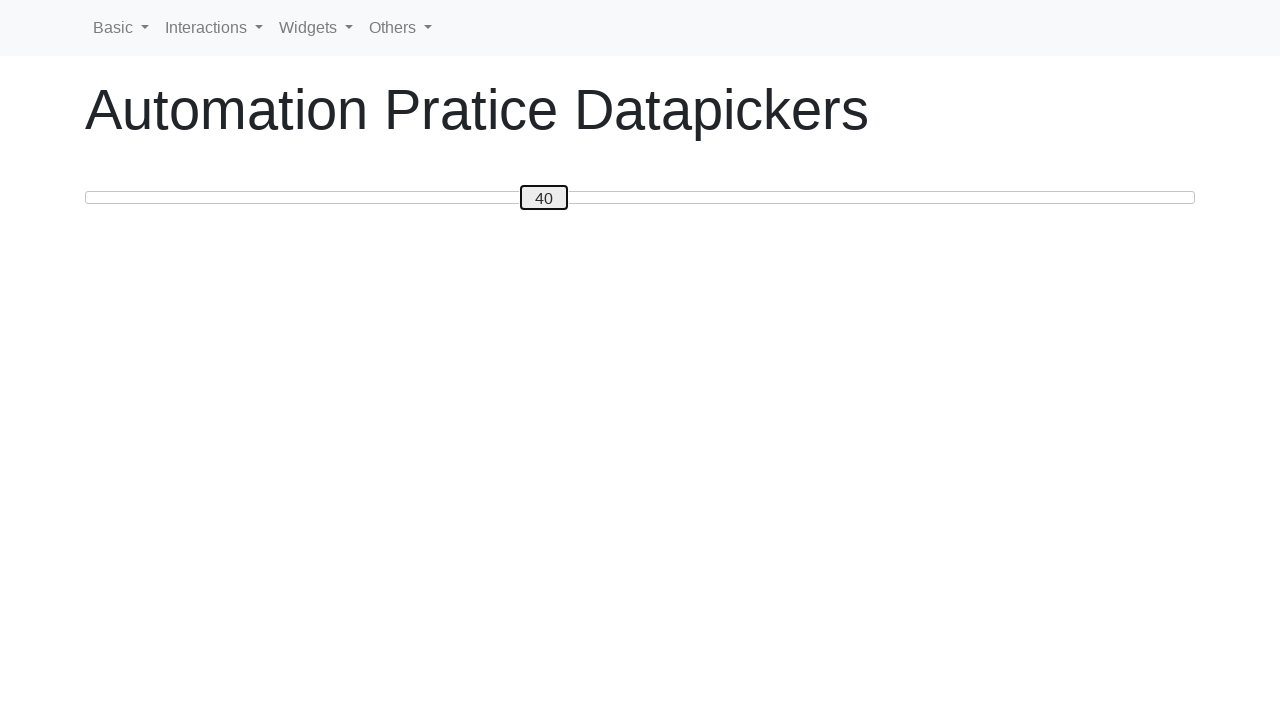

Moved slider left (press 11/20) on #custom-handle
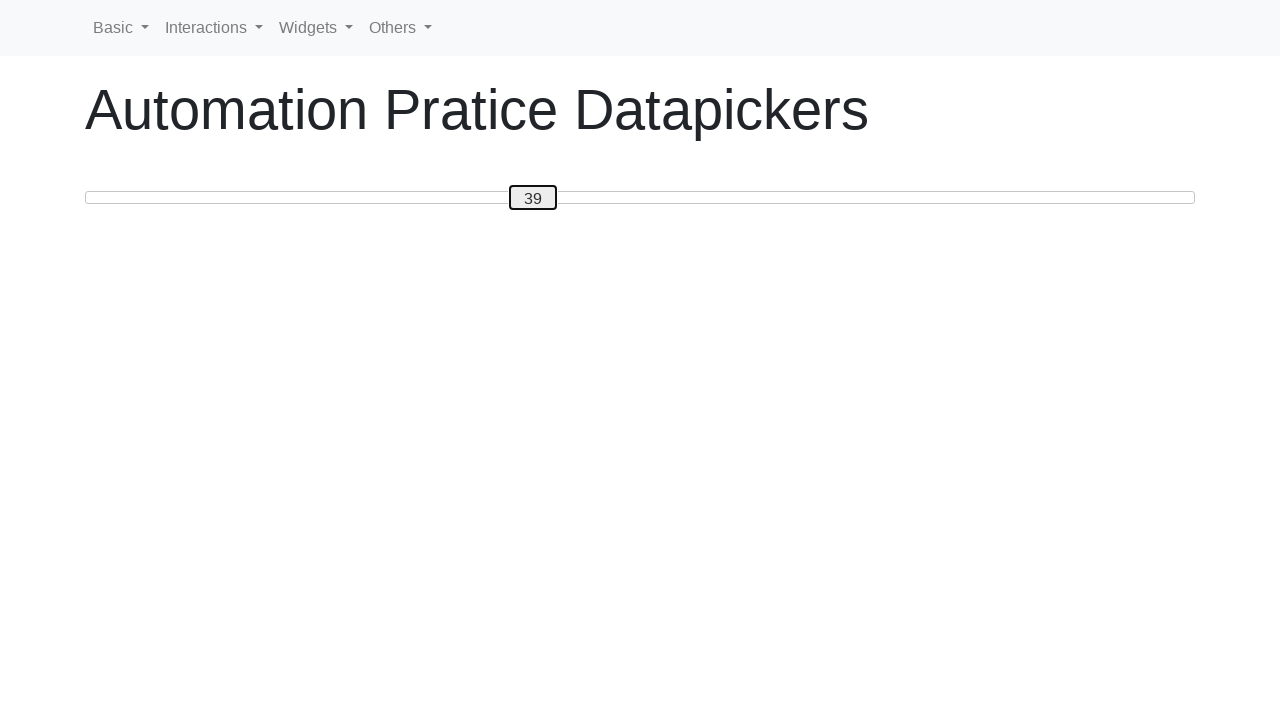

Moved slider left (press 12/20) on #custom-handle
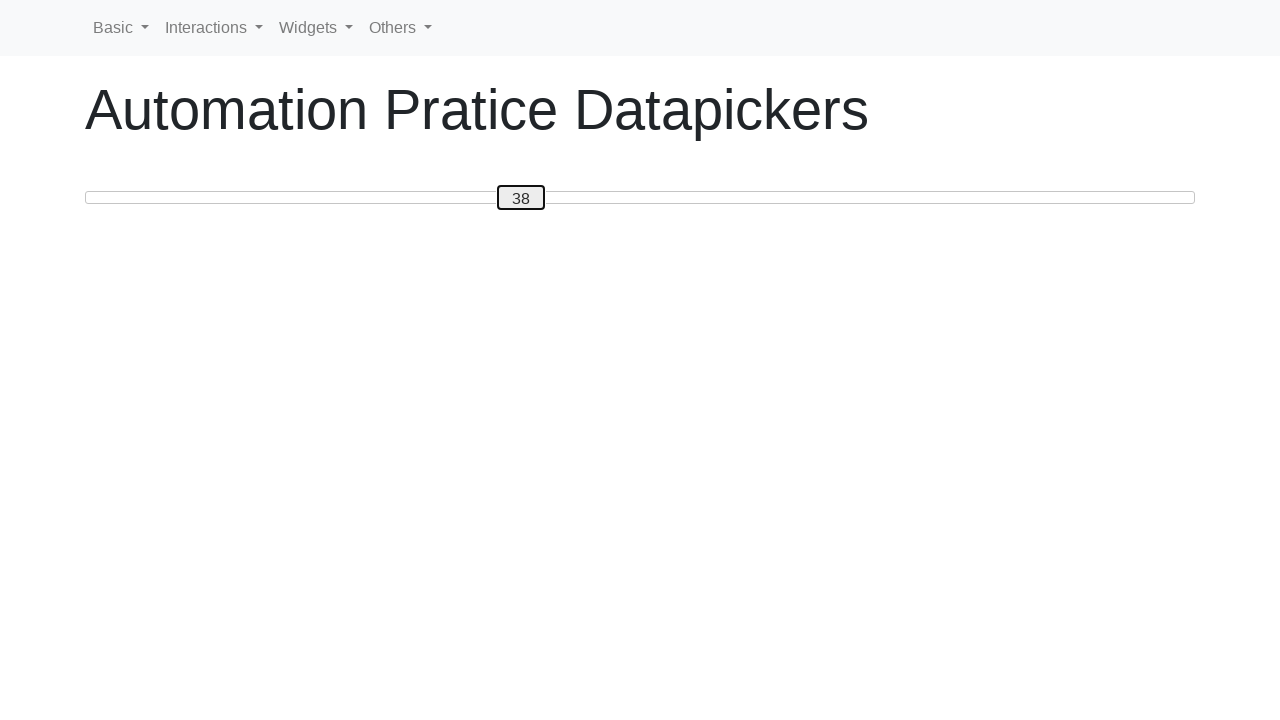

Moved slider left (press 13/20) on #custom-handle
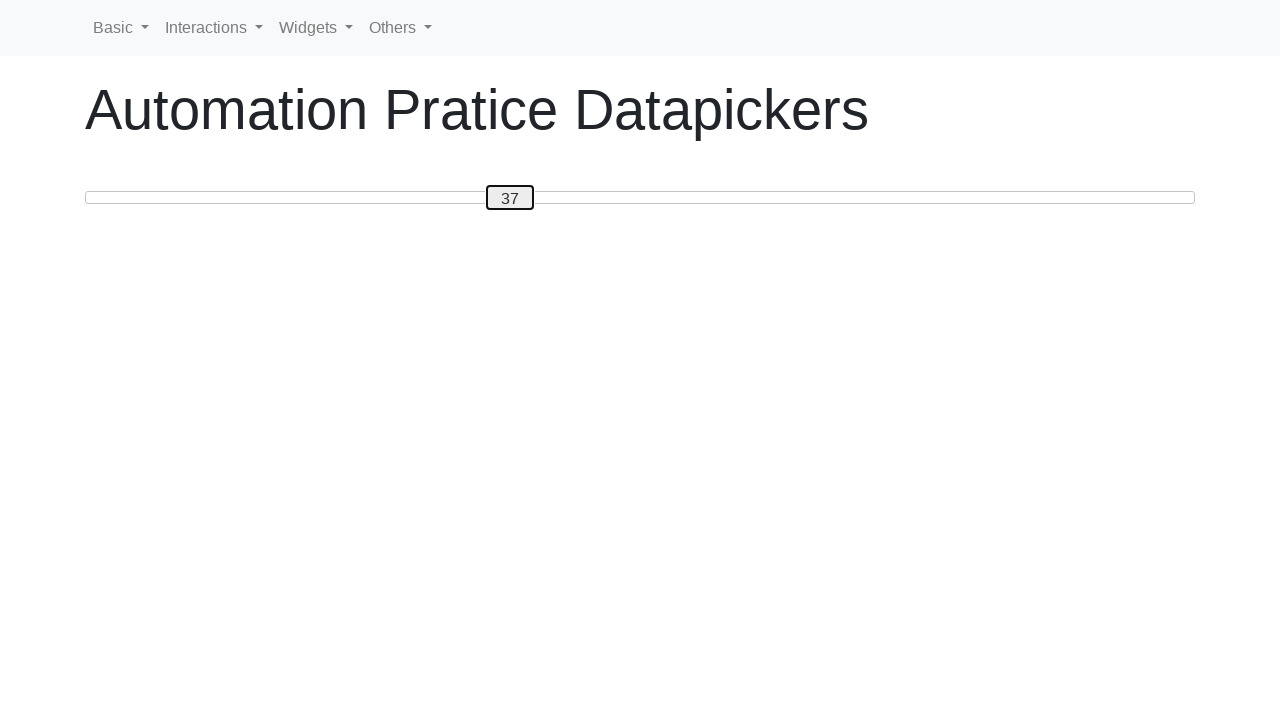

Moved slider left (press 14/20) on #custom-handle
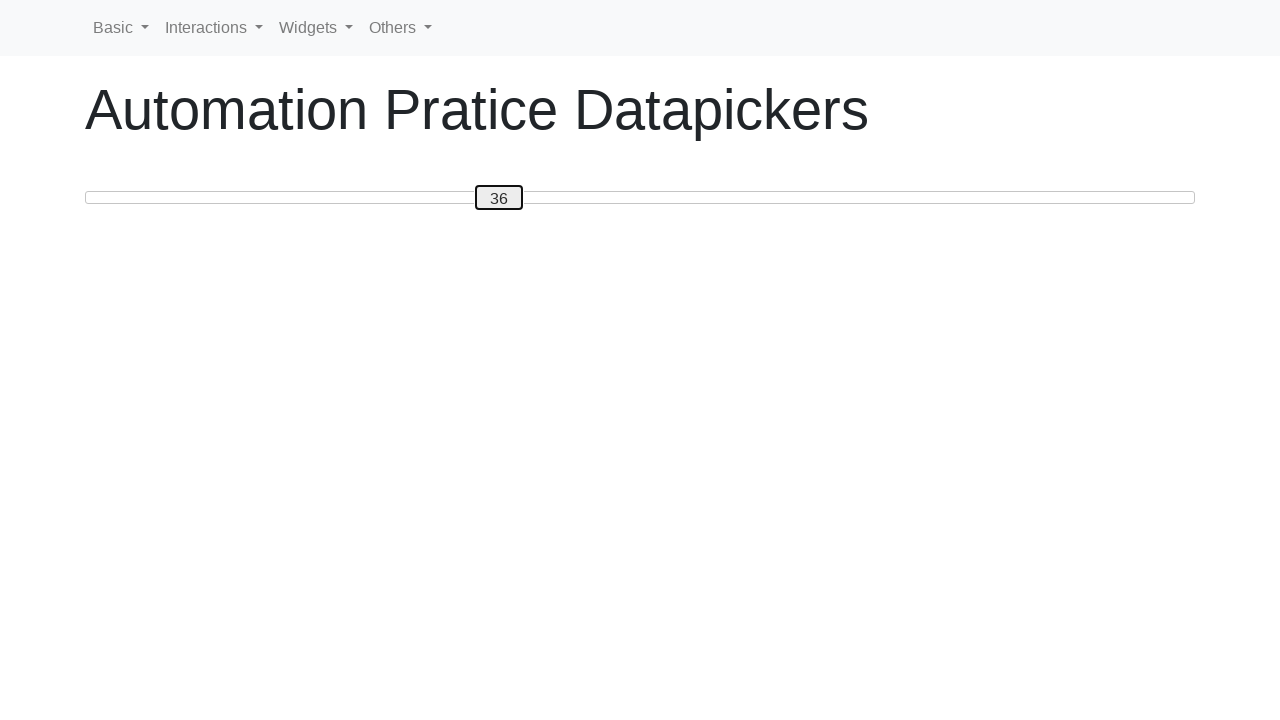

Moved slider left (press 15/20) on #custom-handle
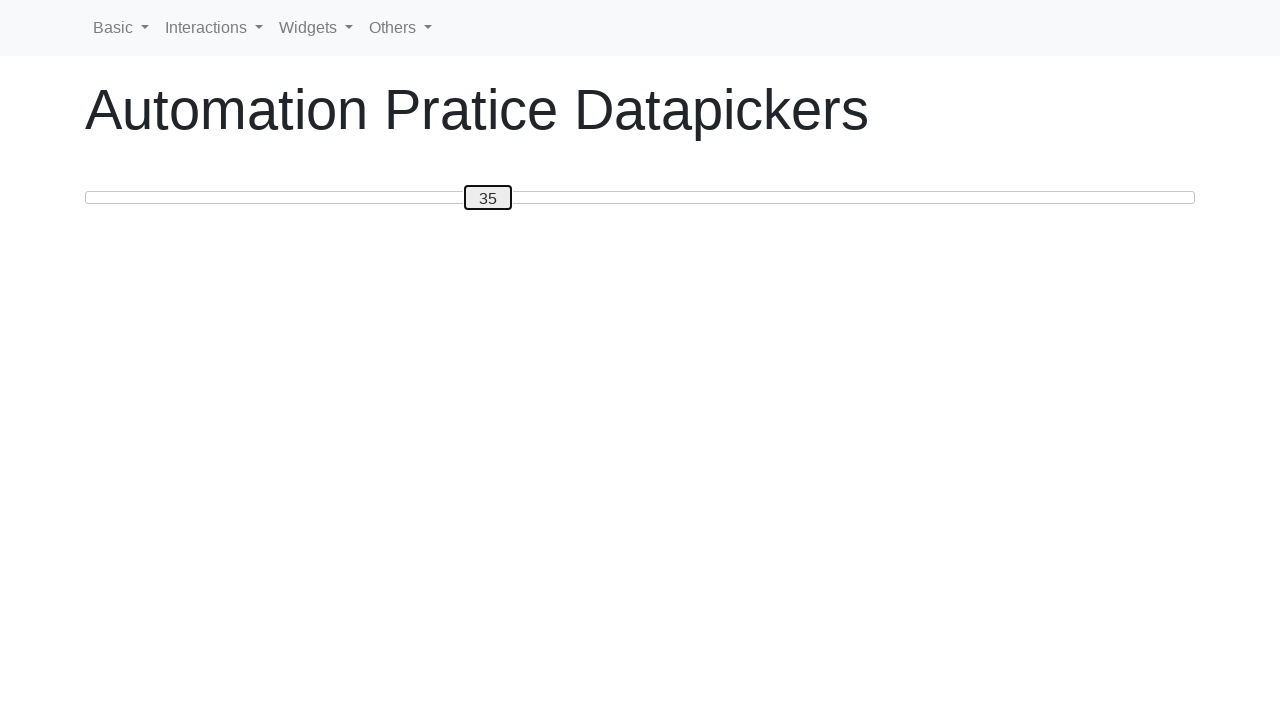

Moved slider left (press 16/20) on #custom-handle
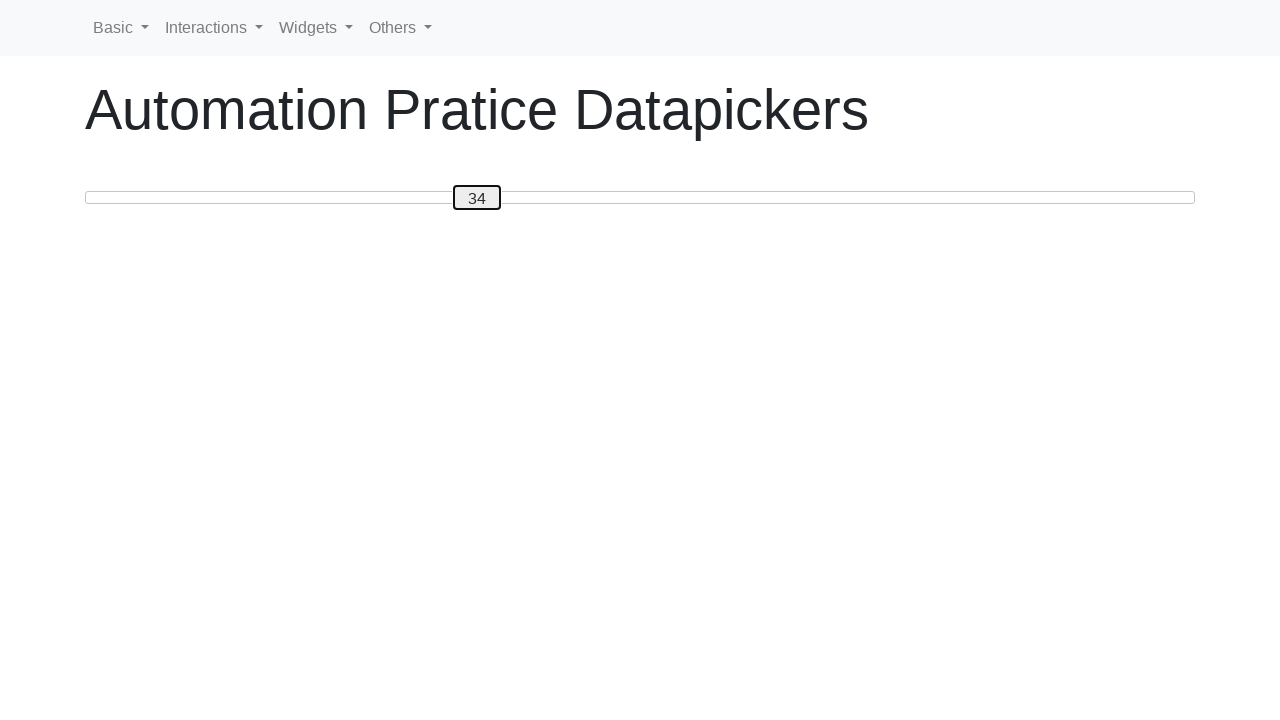

Moved slider left (press 17/20) on #custom-handle
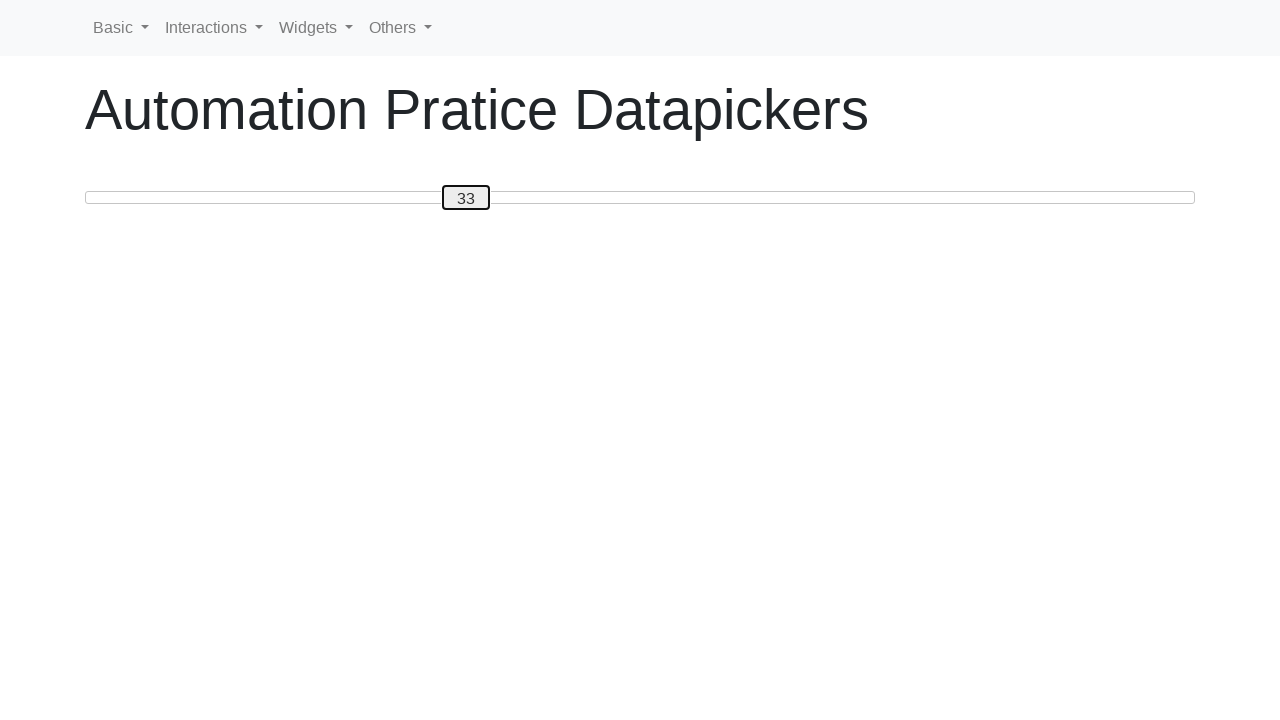

Moved slider left (press 18/20) on #custom-handle
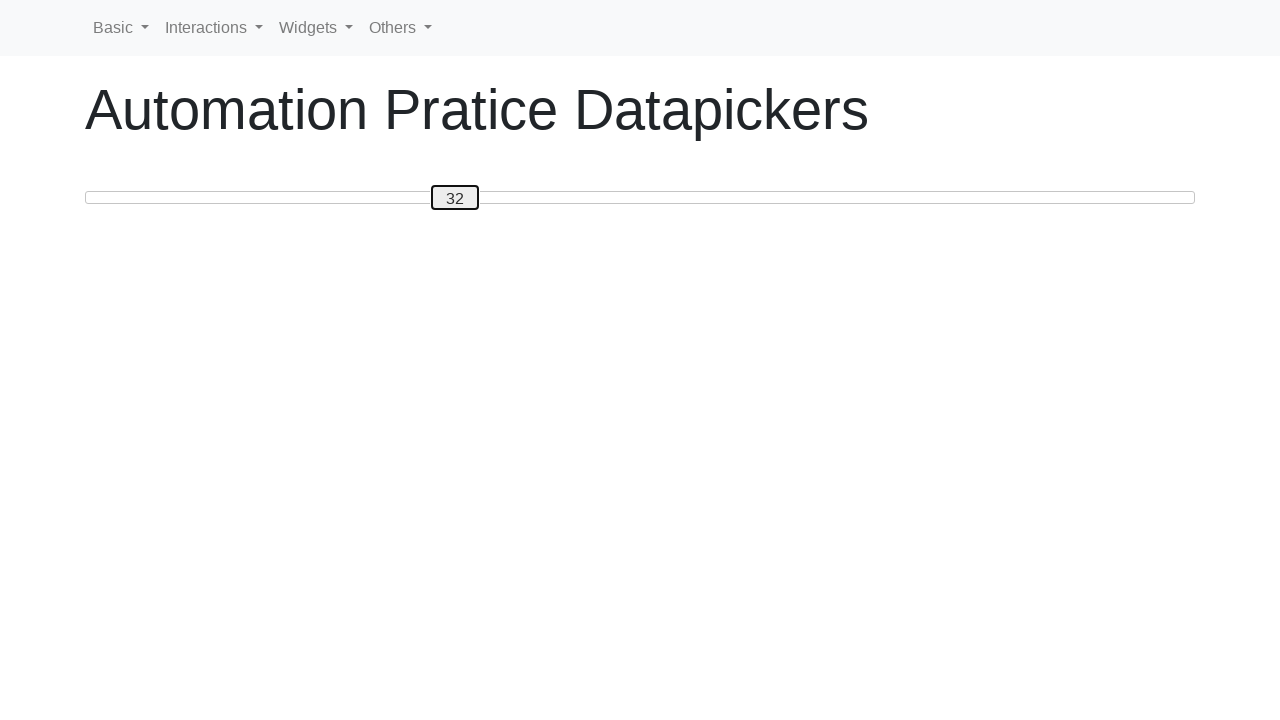

Moved slider left (press 19/20) on #custom-handle
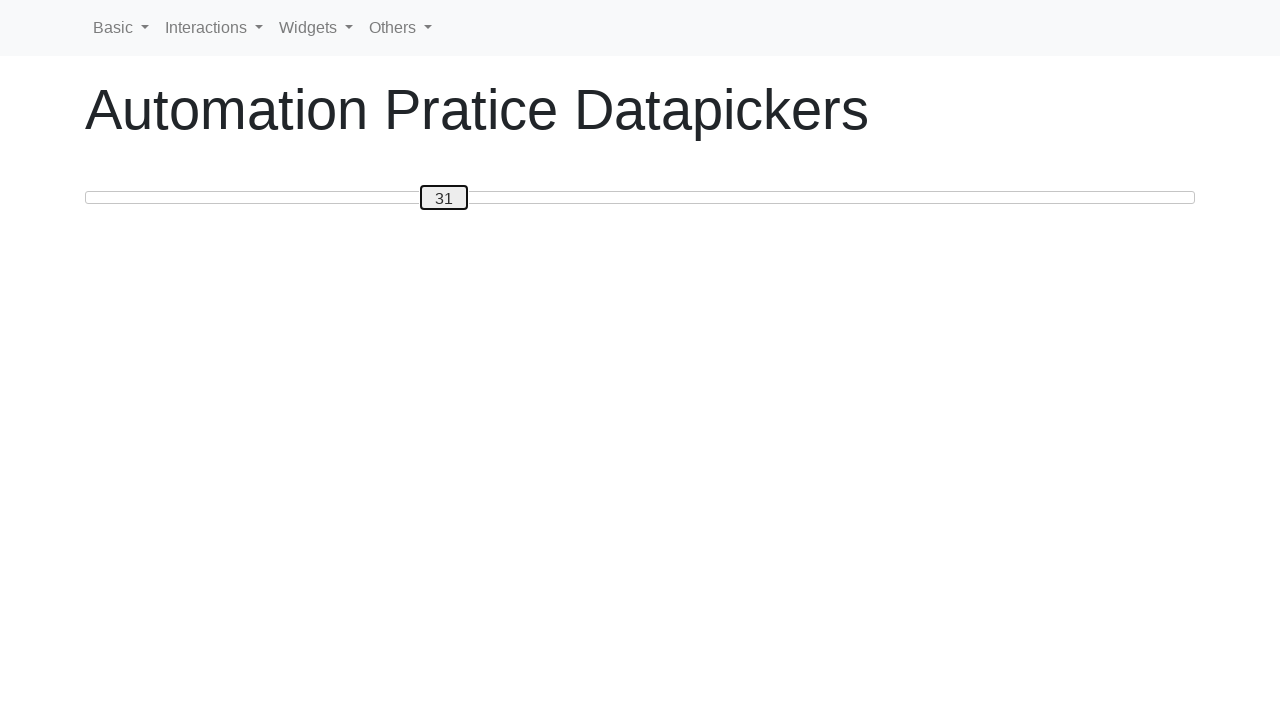

Moved slider left (press 20/20) on #custom-handle
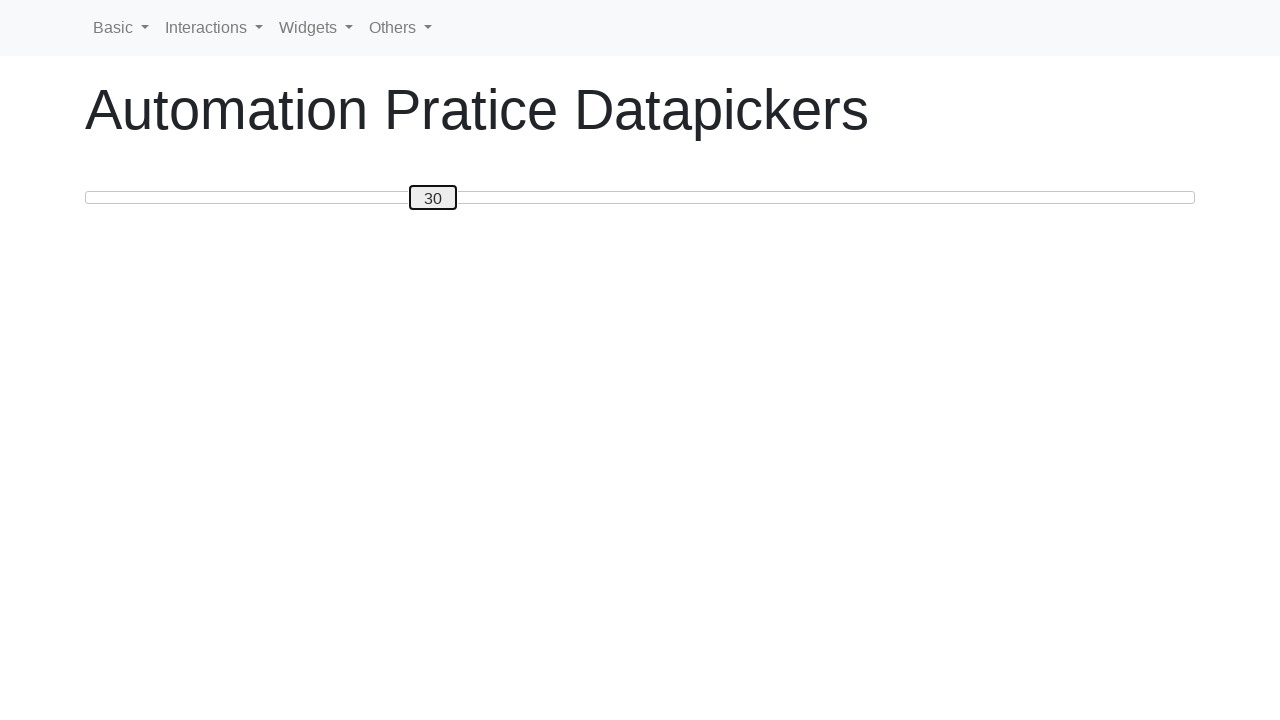

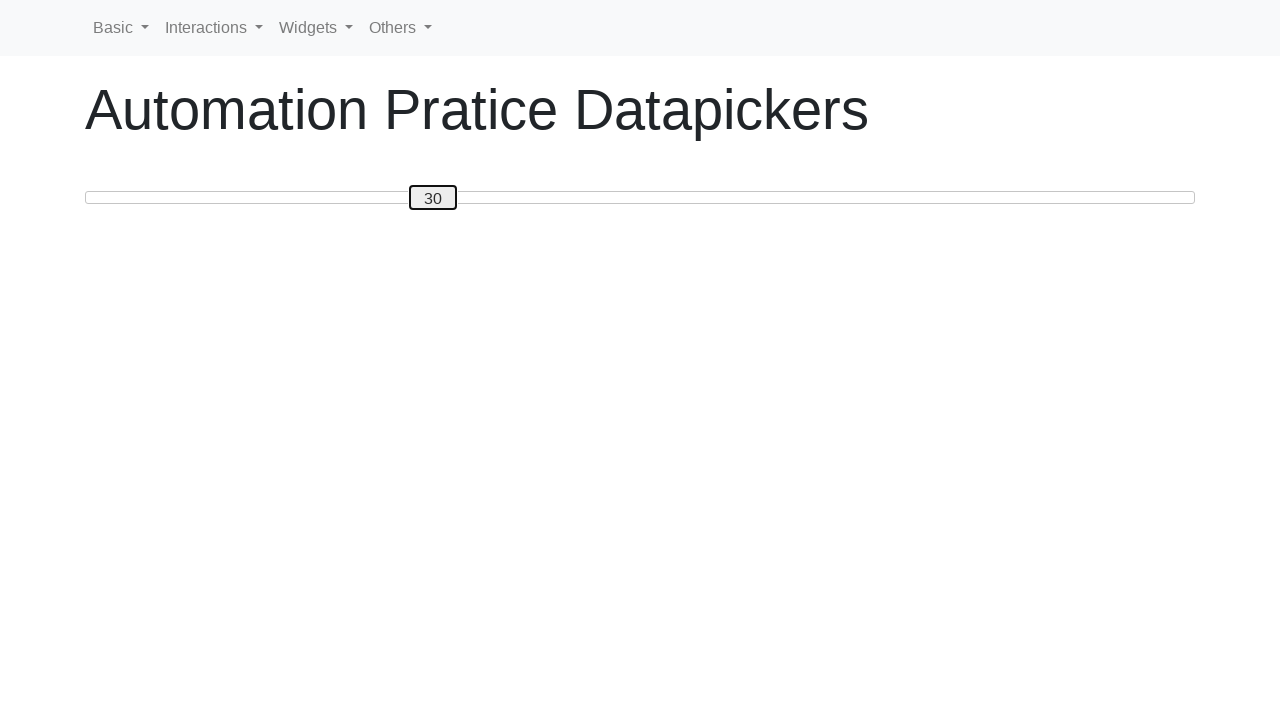